Tests window handling including opening new windows, switching between windows, counting open tabs, and closing windows

Starting URL: https://www.leafground.com/window.xhtml

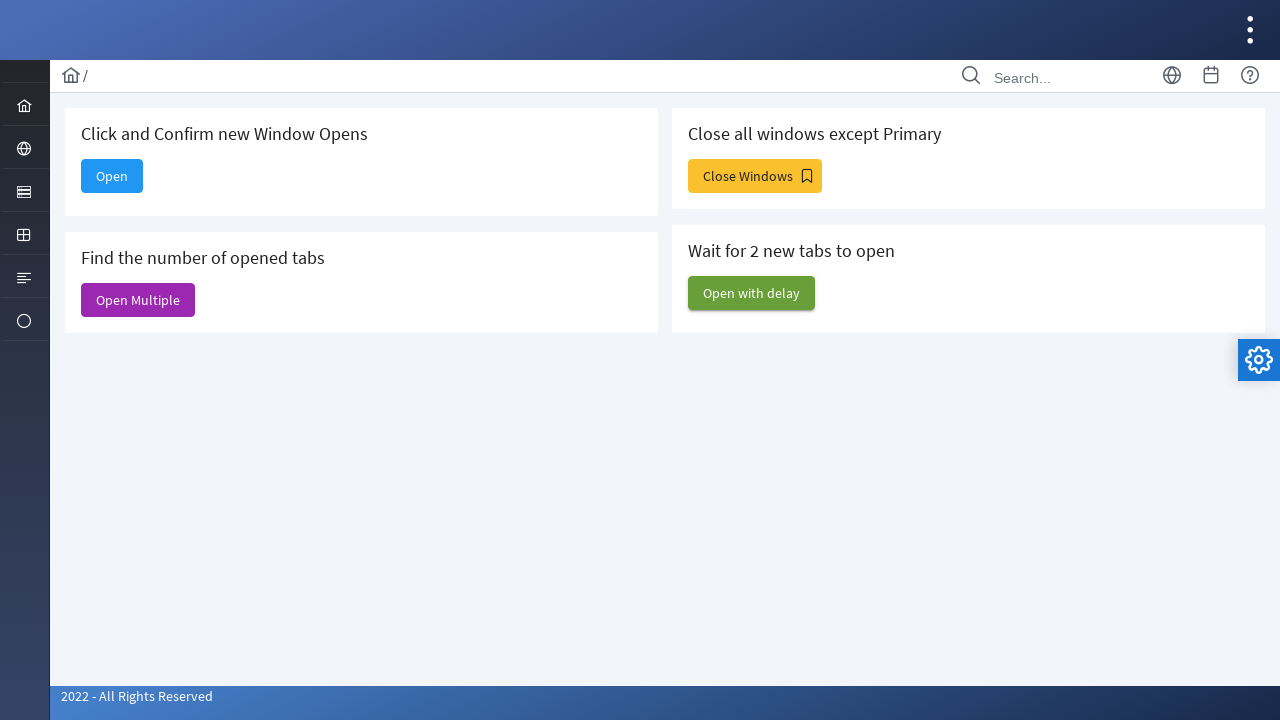

Set viewport to 1920x1080
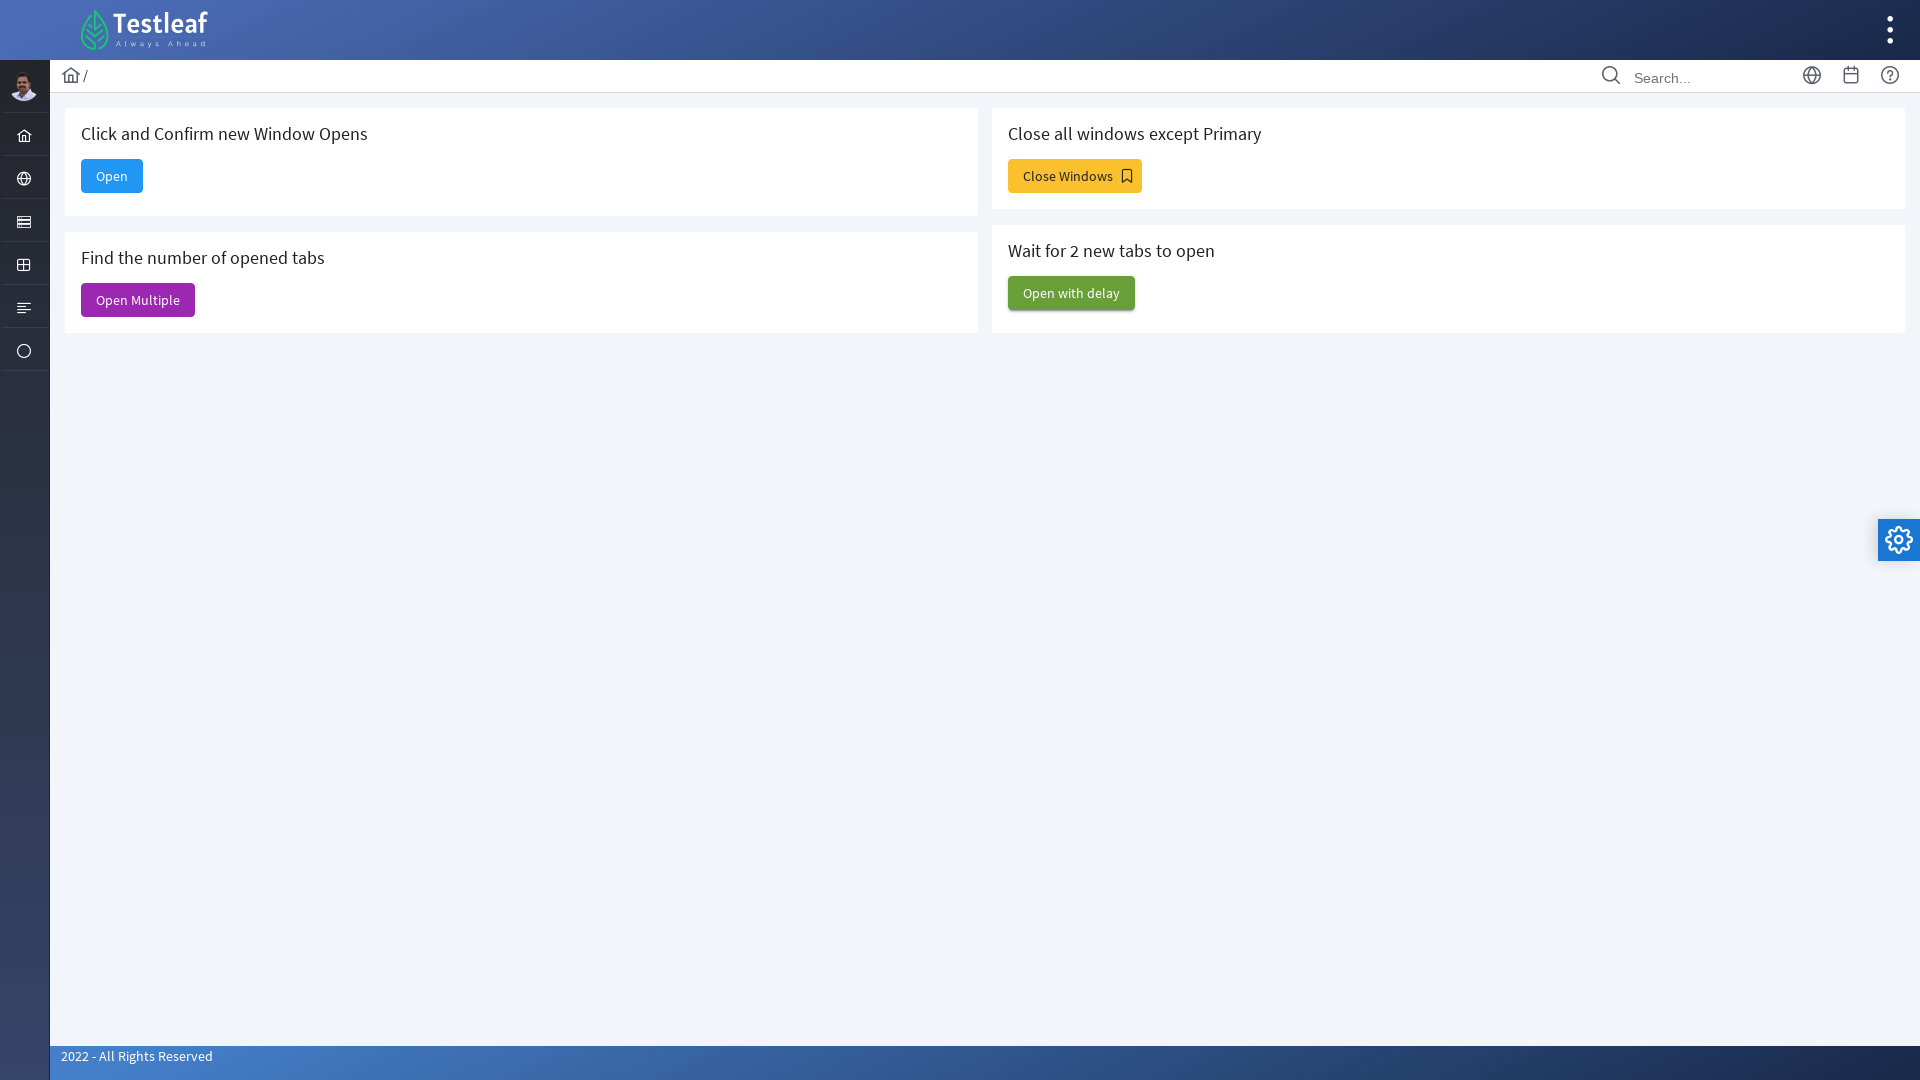

Clicked button to open new window at (112, 176) on #j_idt88\:new > span
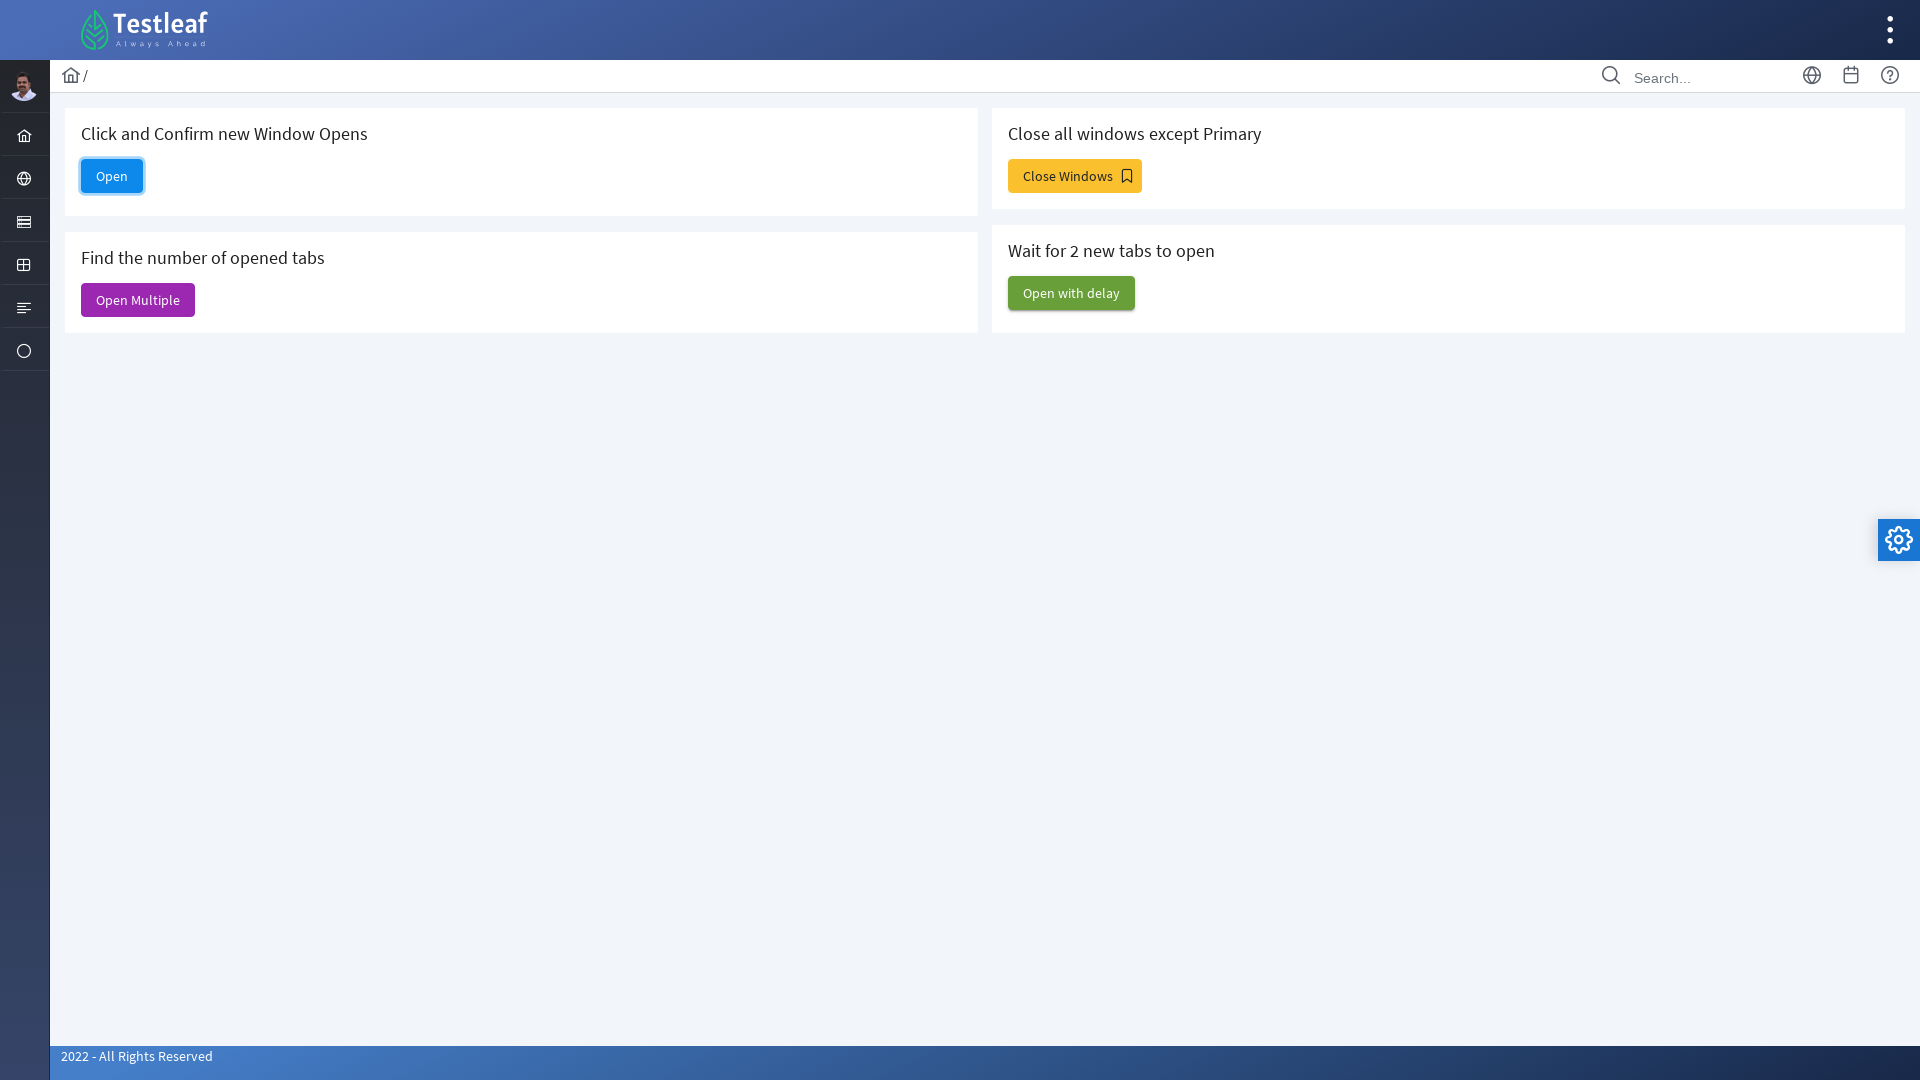

New window loaded successfully
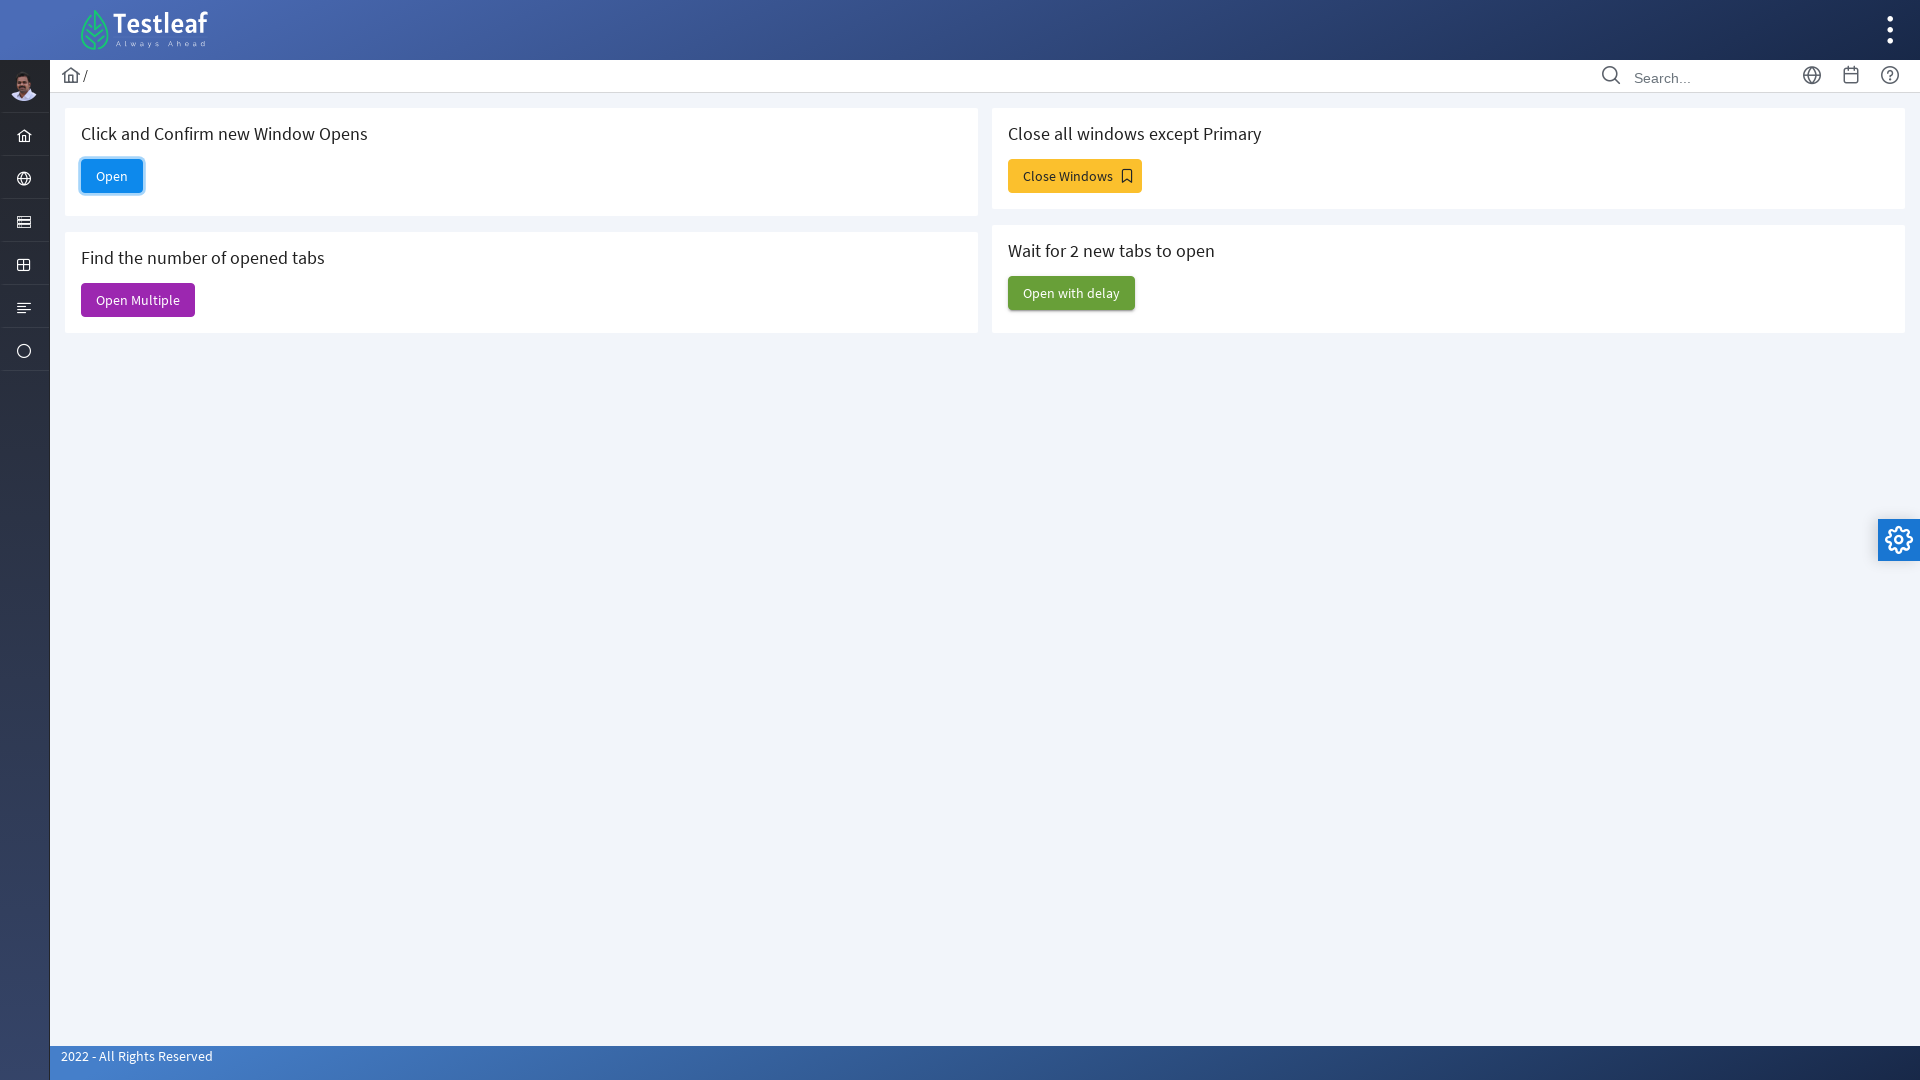

Clicked element in new window at (94, 481) on #j_idt107 > div:nth-child(2)
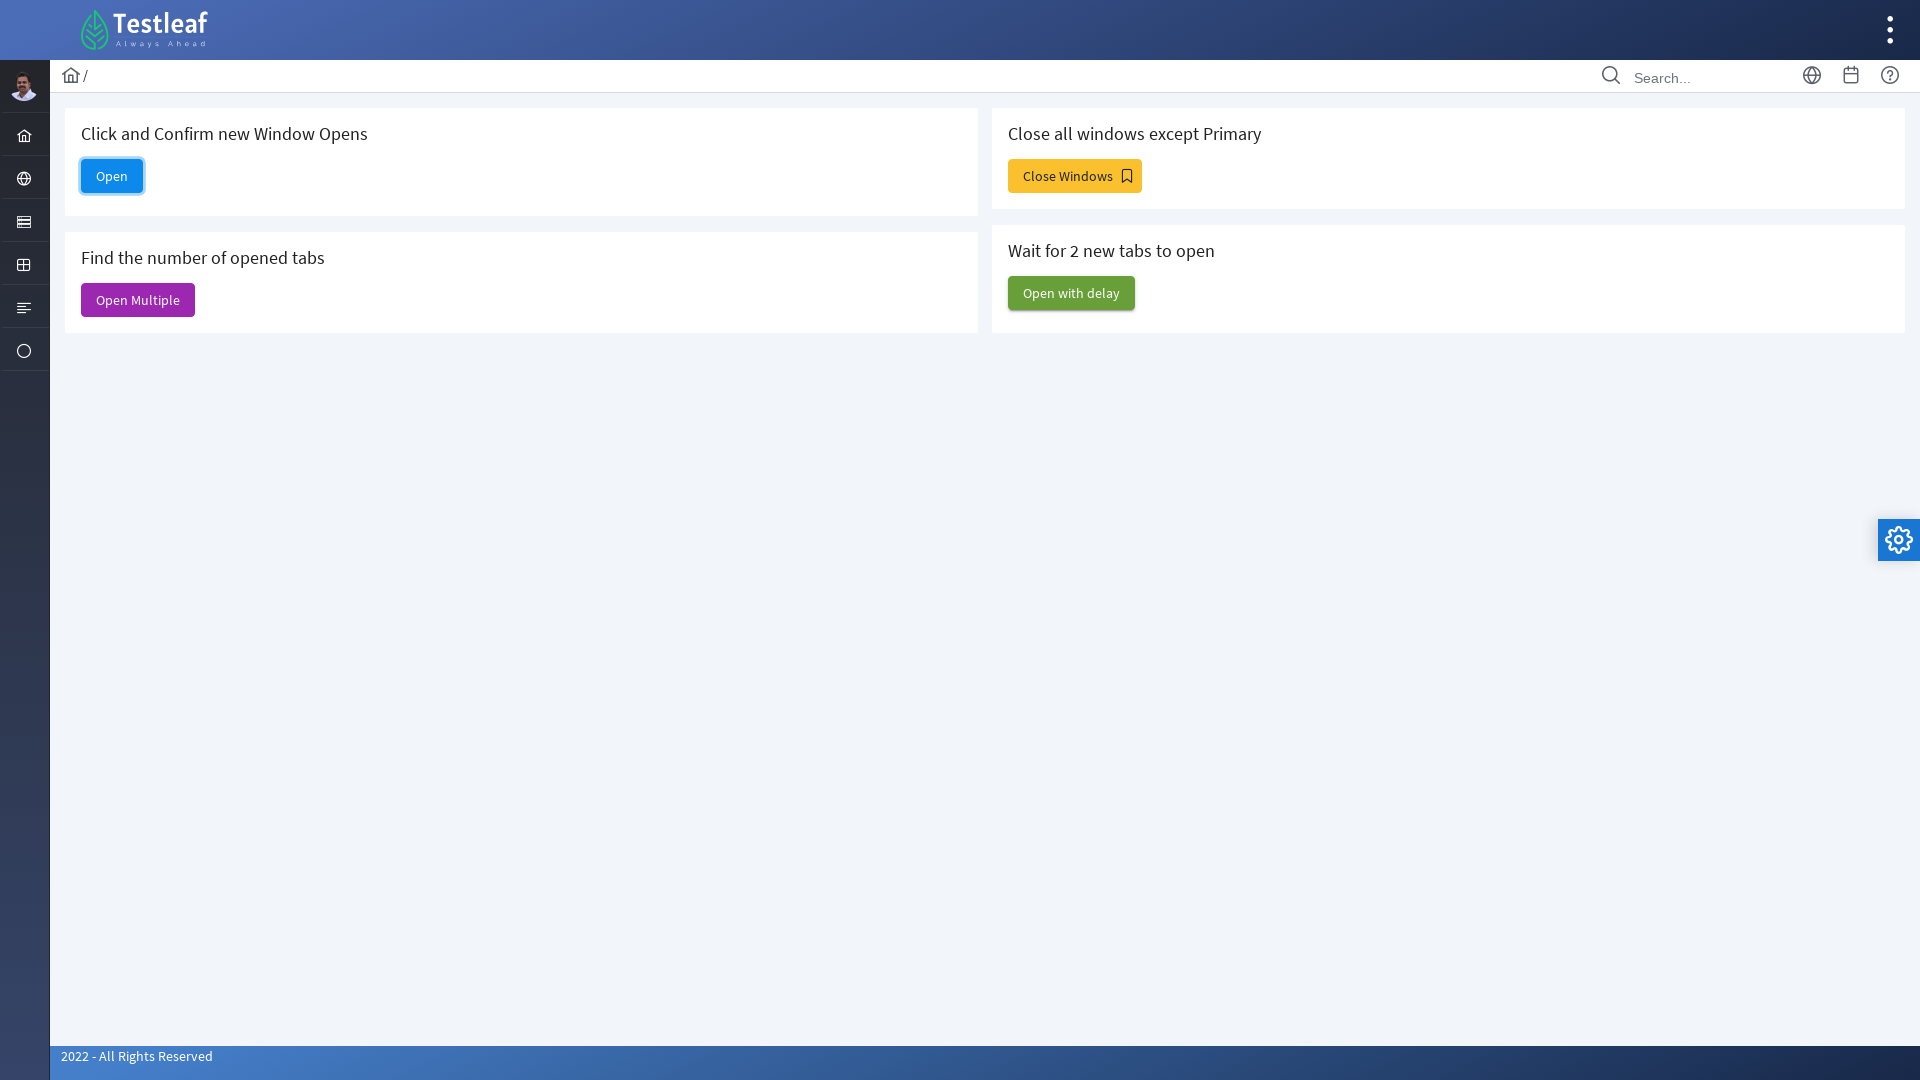

Closed new window
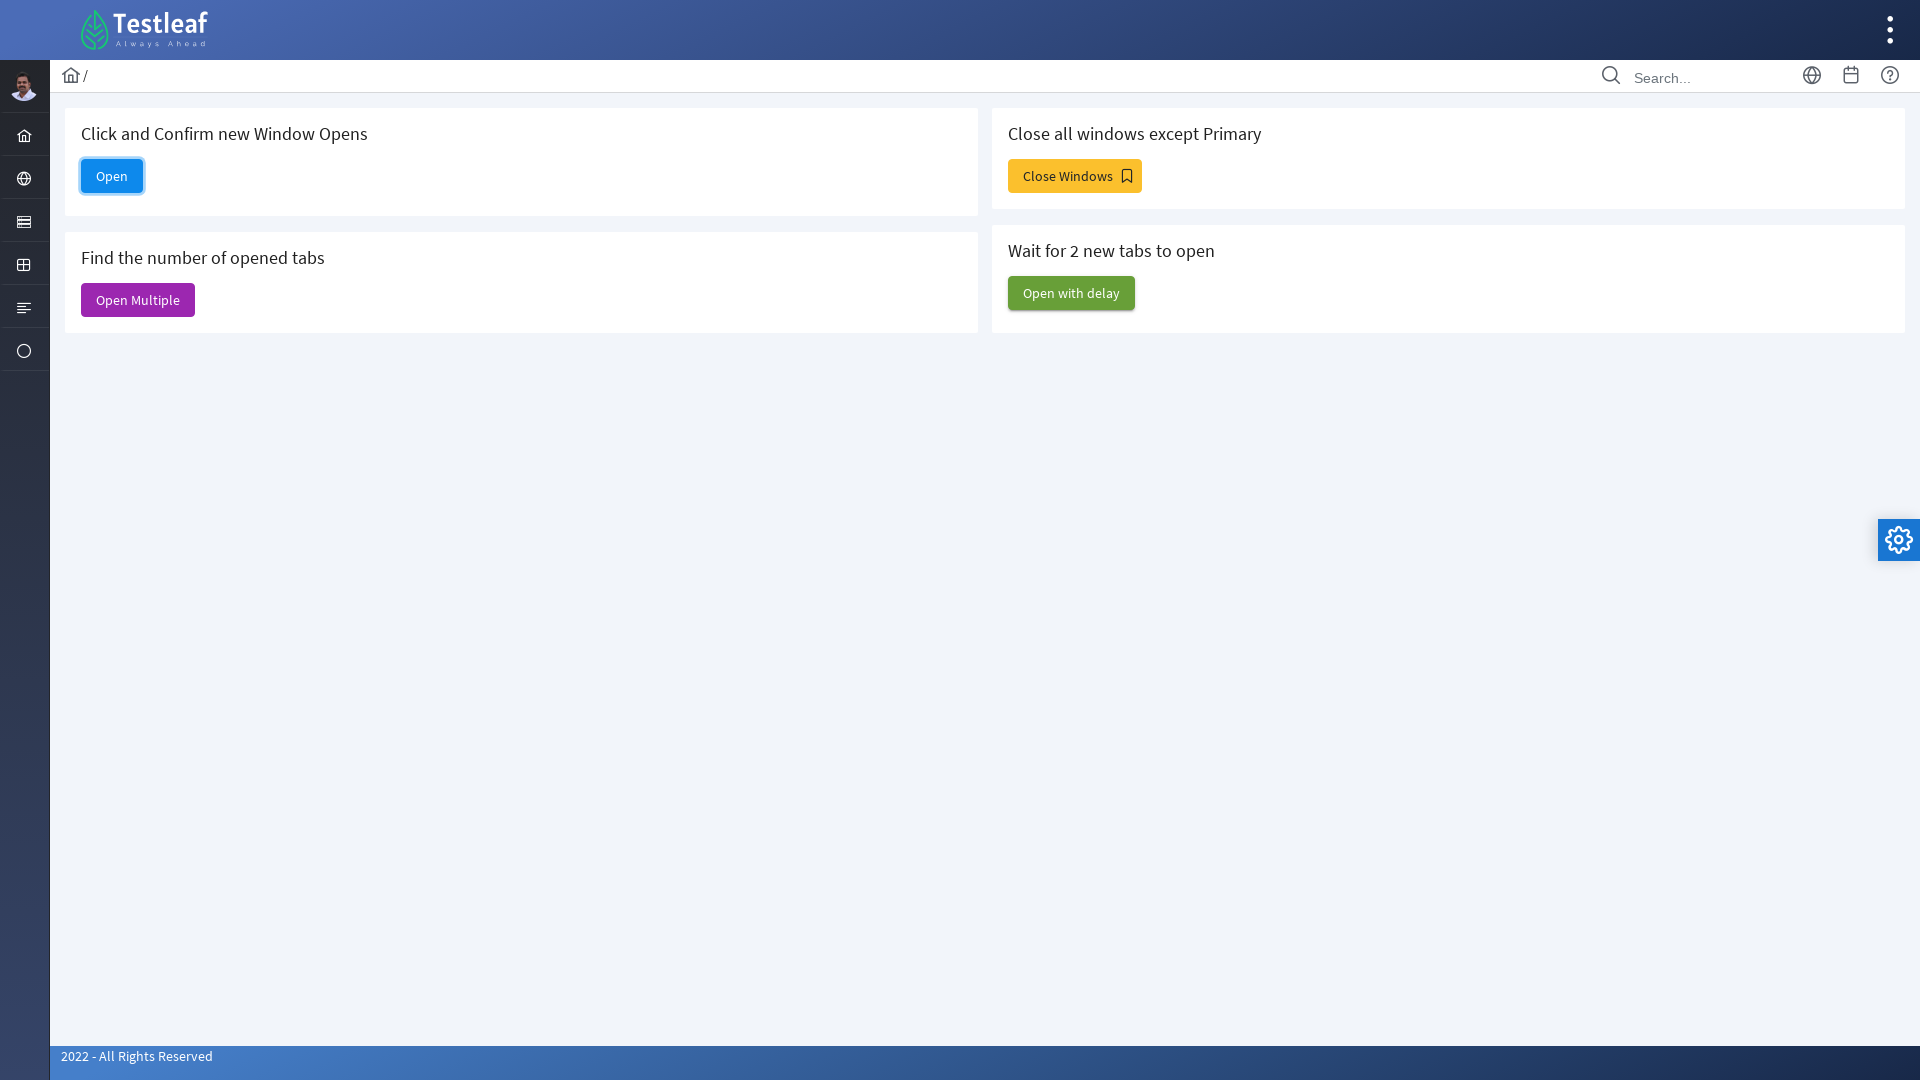

Clicked button to open multiple windows at (138, 300) on #j_idt88\:j_idt91 > span
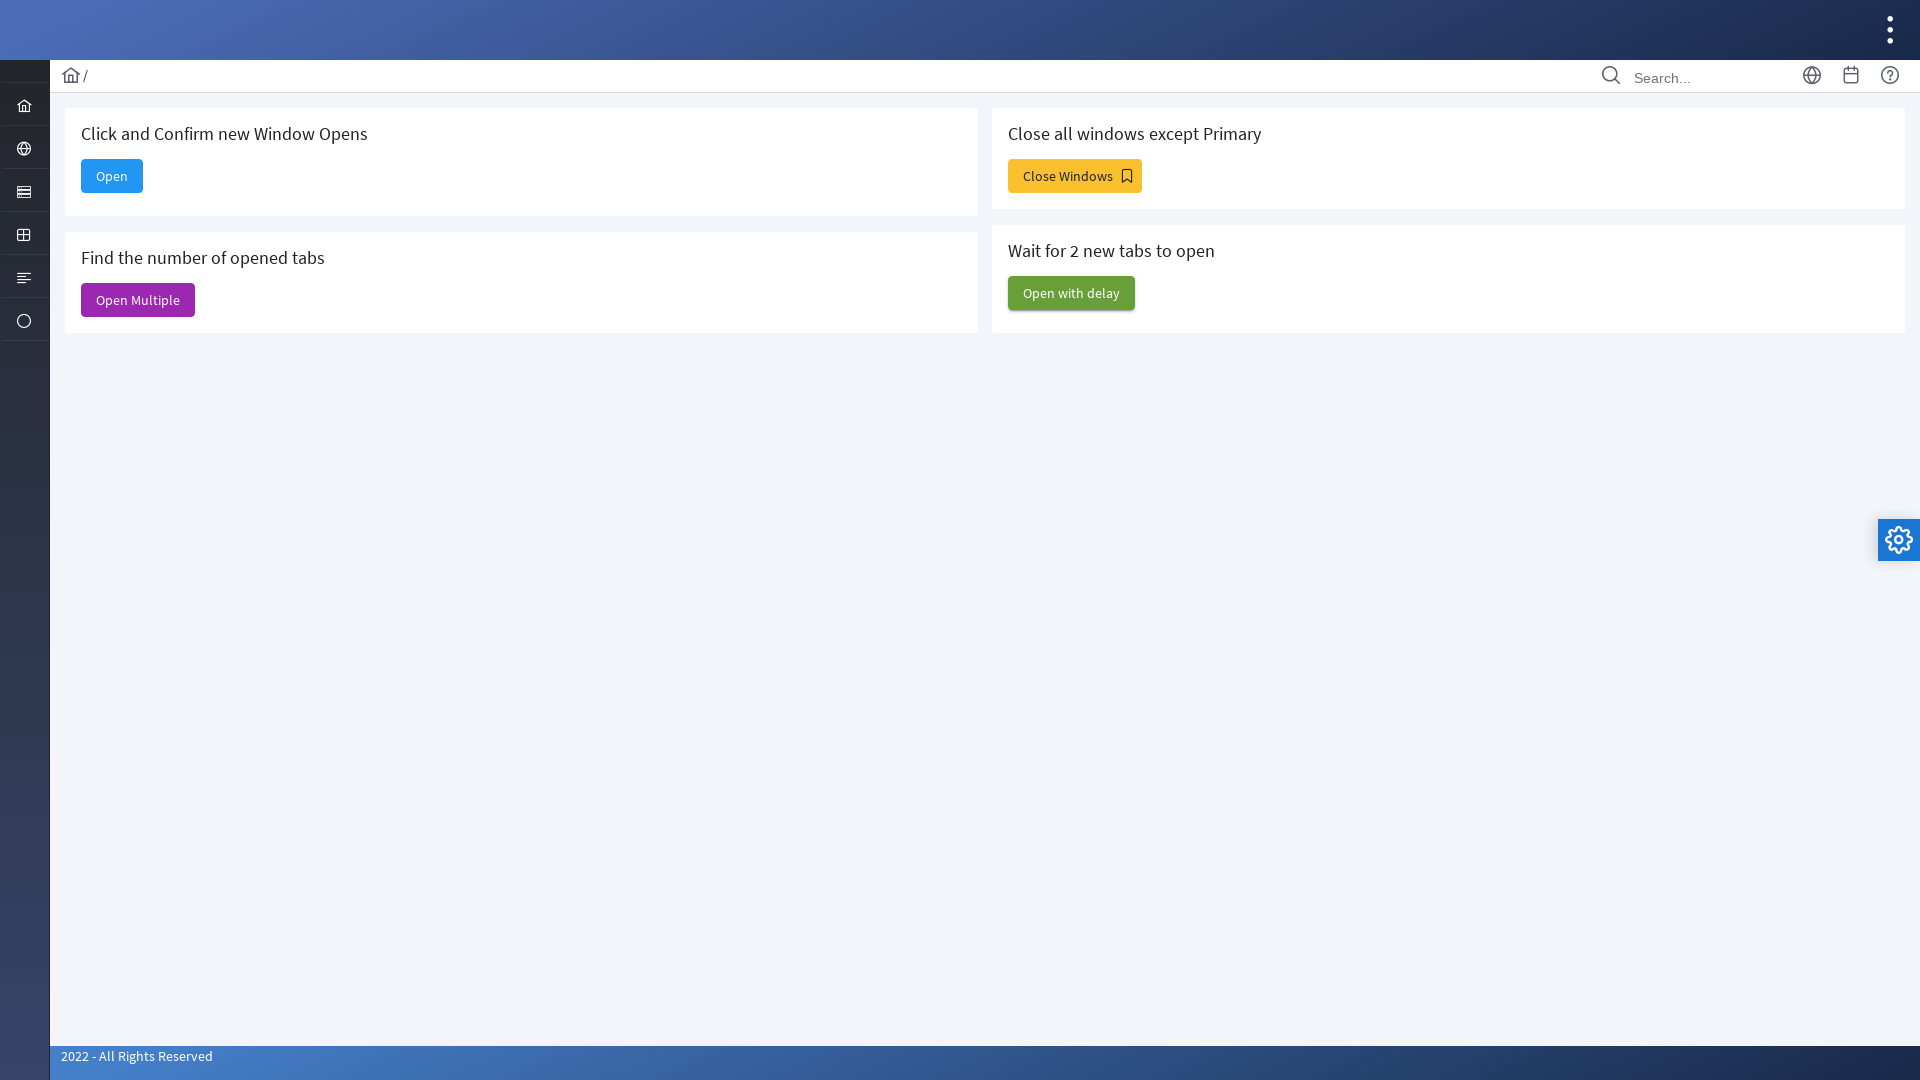

Counted open windows: 6
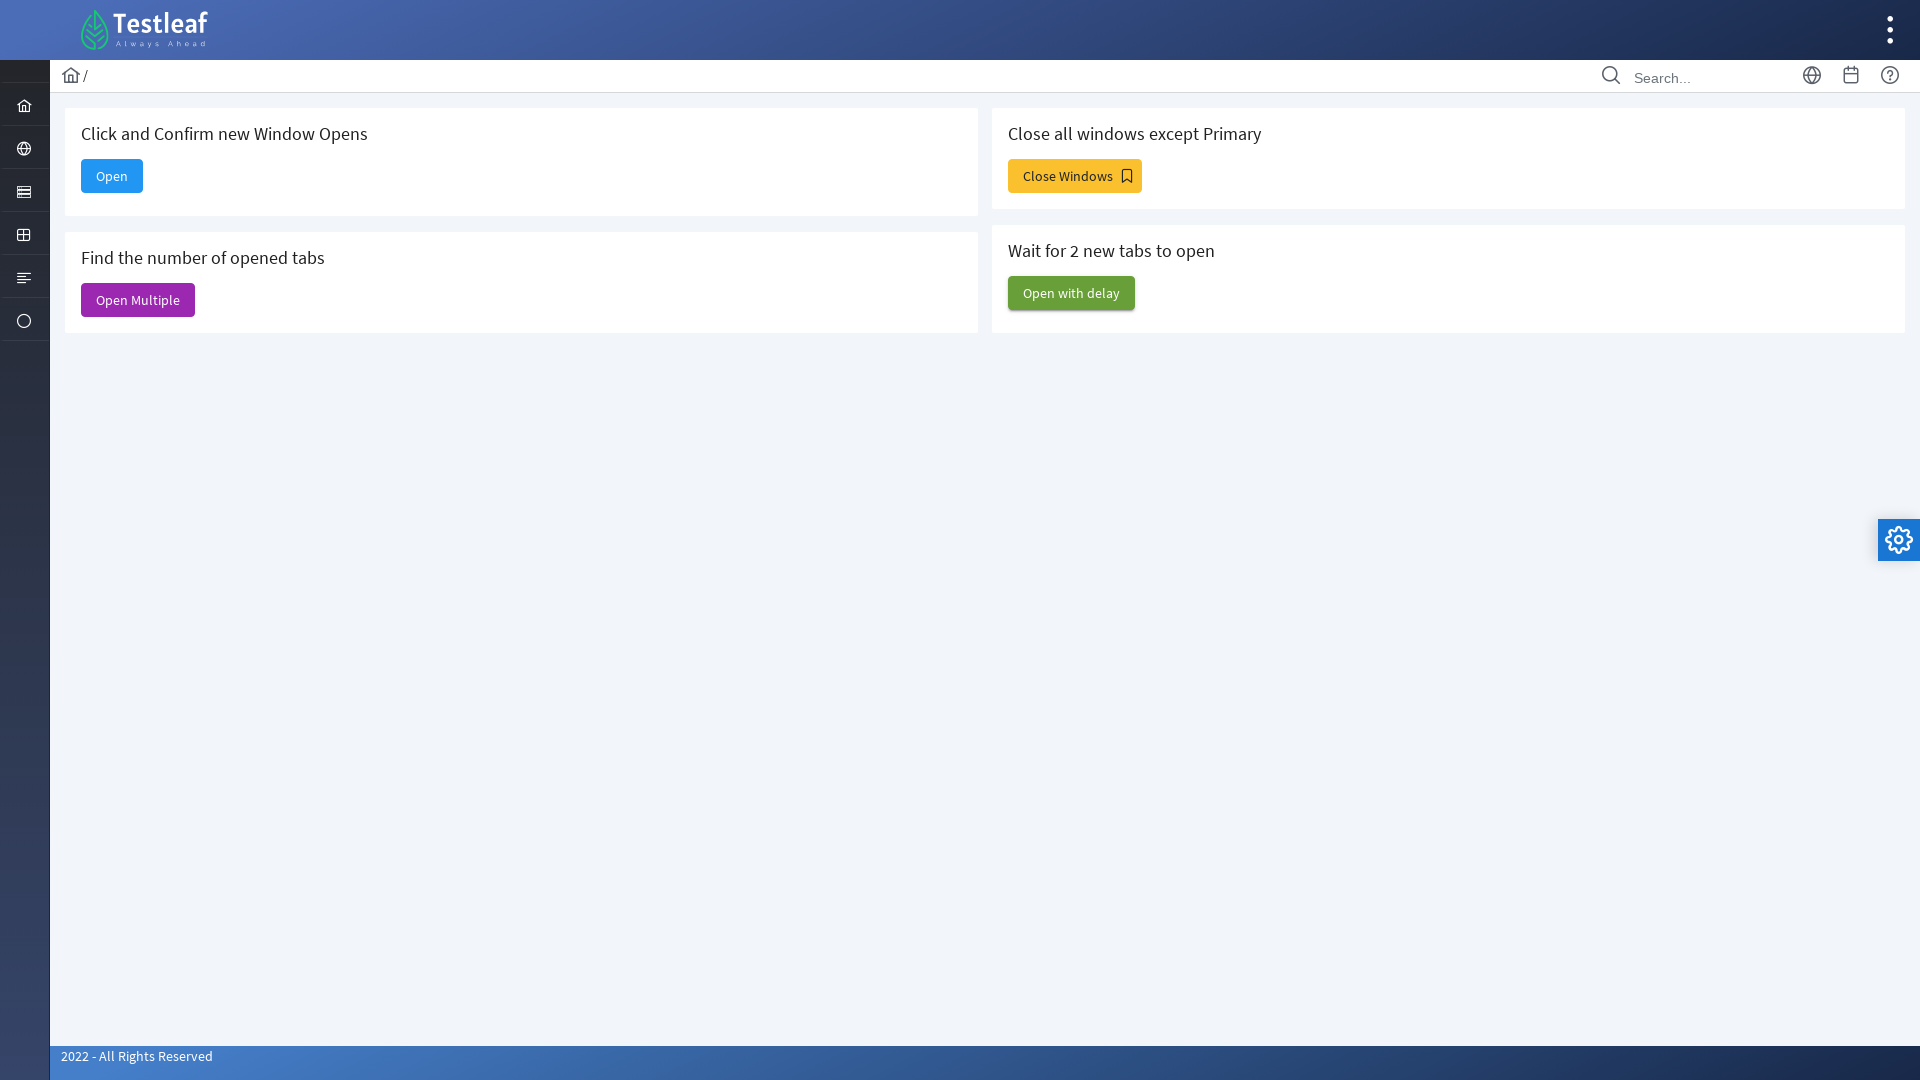

Clicked 'Don't close me' button at (1075, 176) on #j_idt88\:j_idt93 > span:nth-child(2)
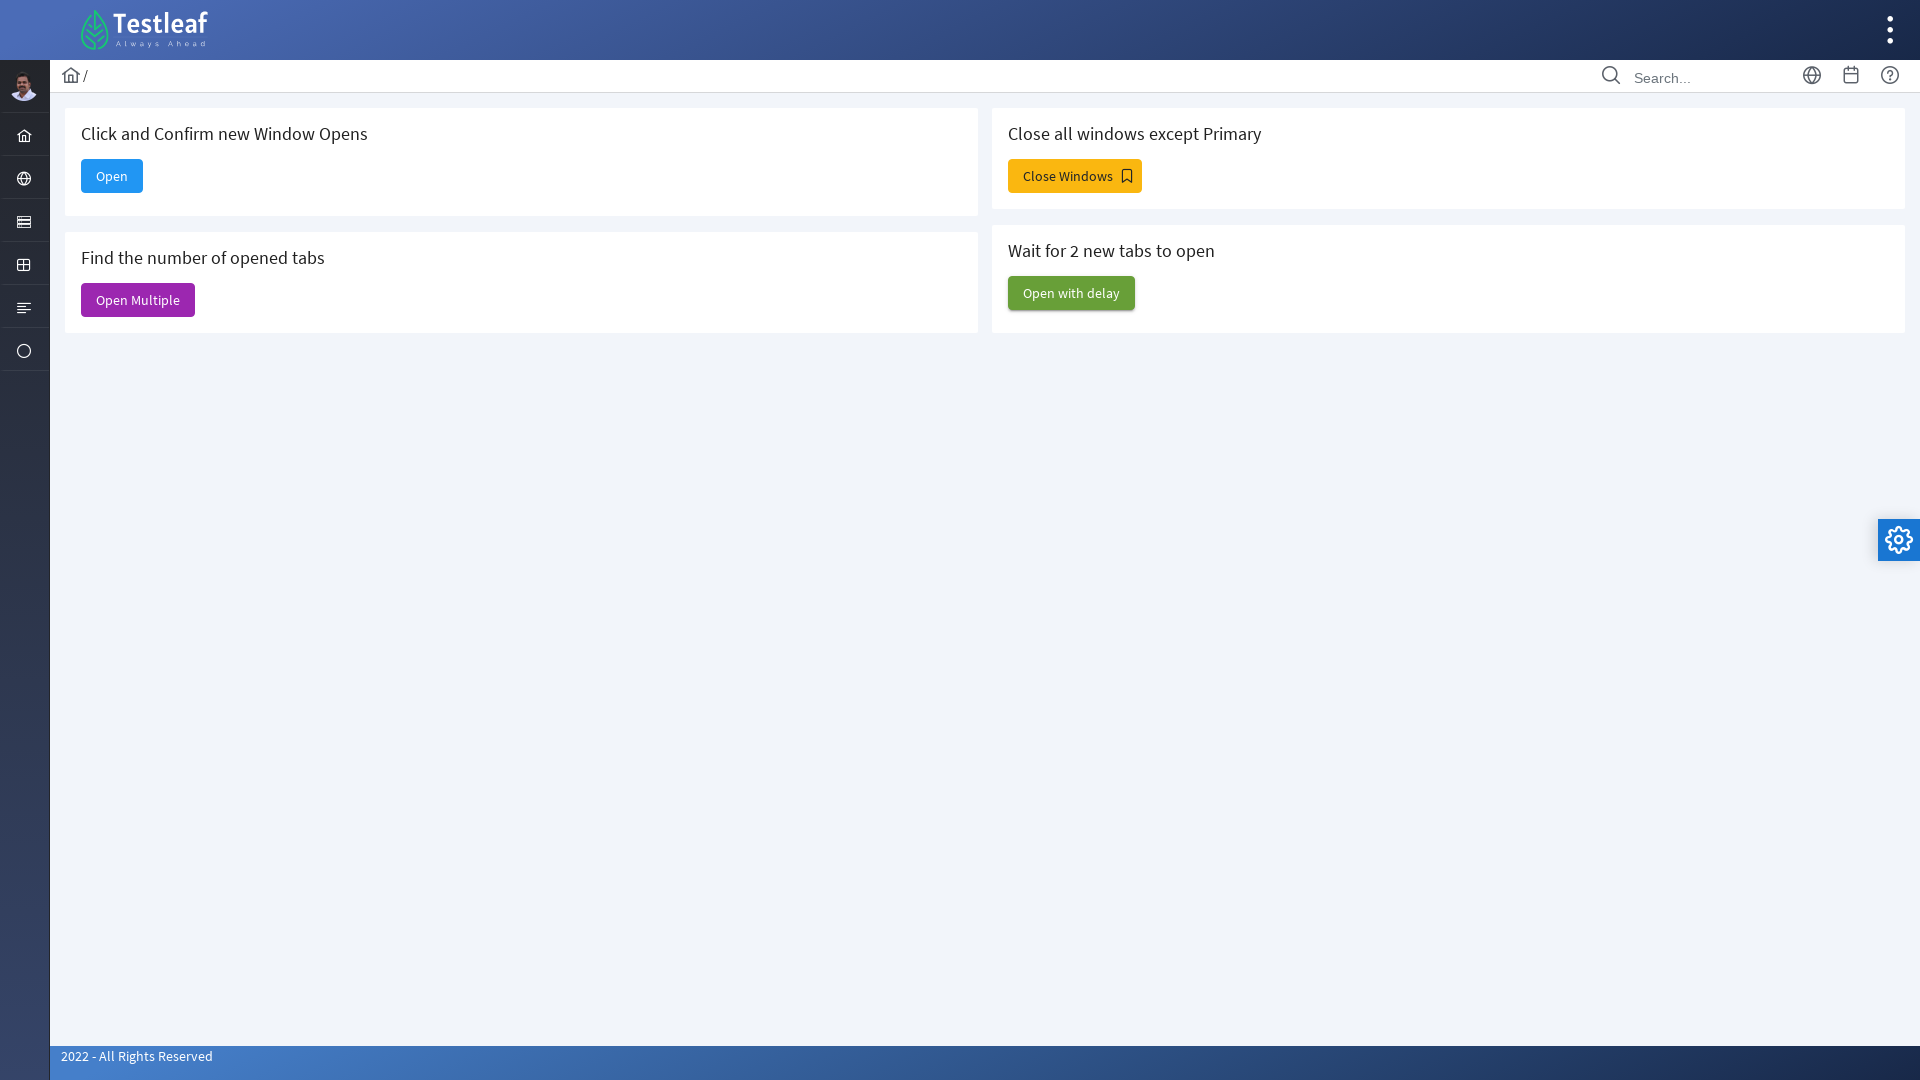

Closed extra window
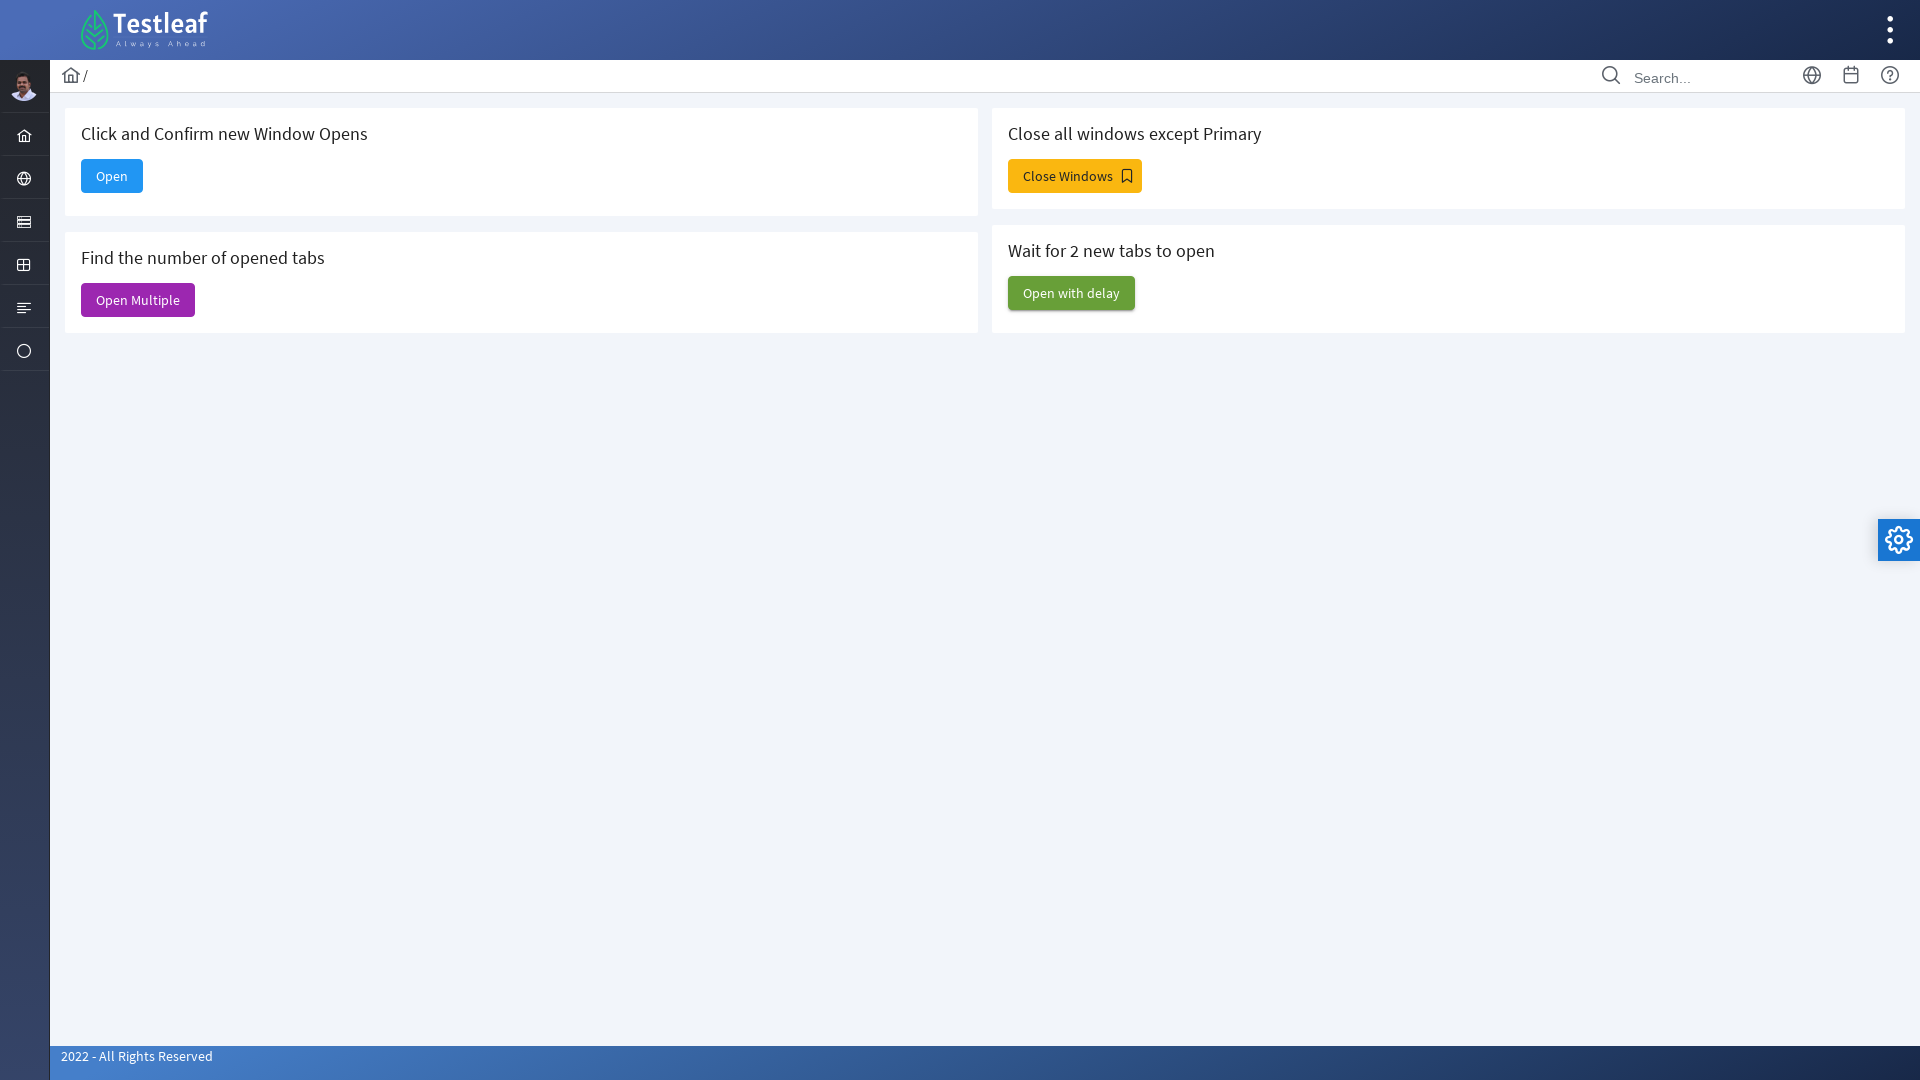

Closed extra window
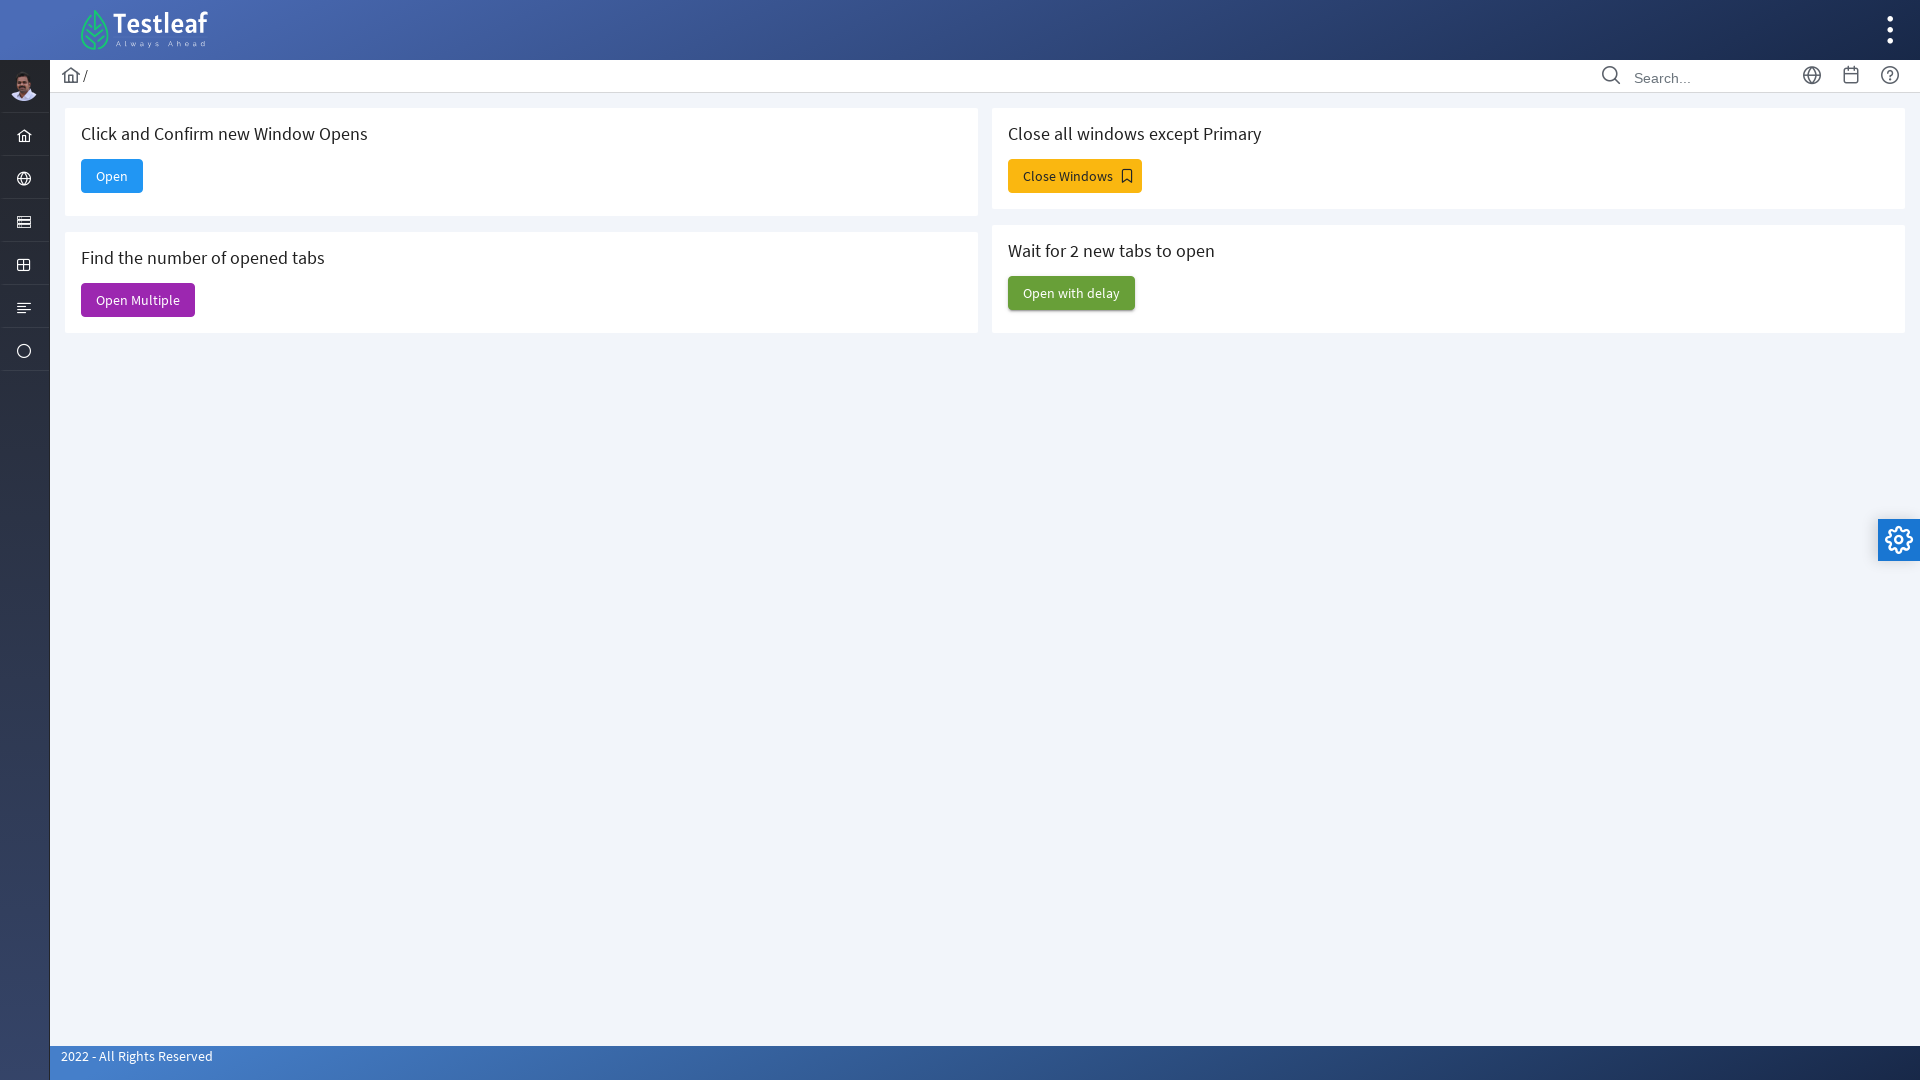

Closed extra window
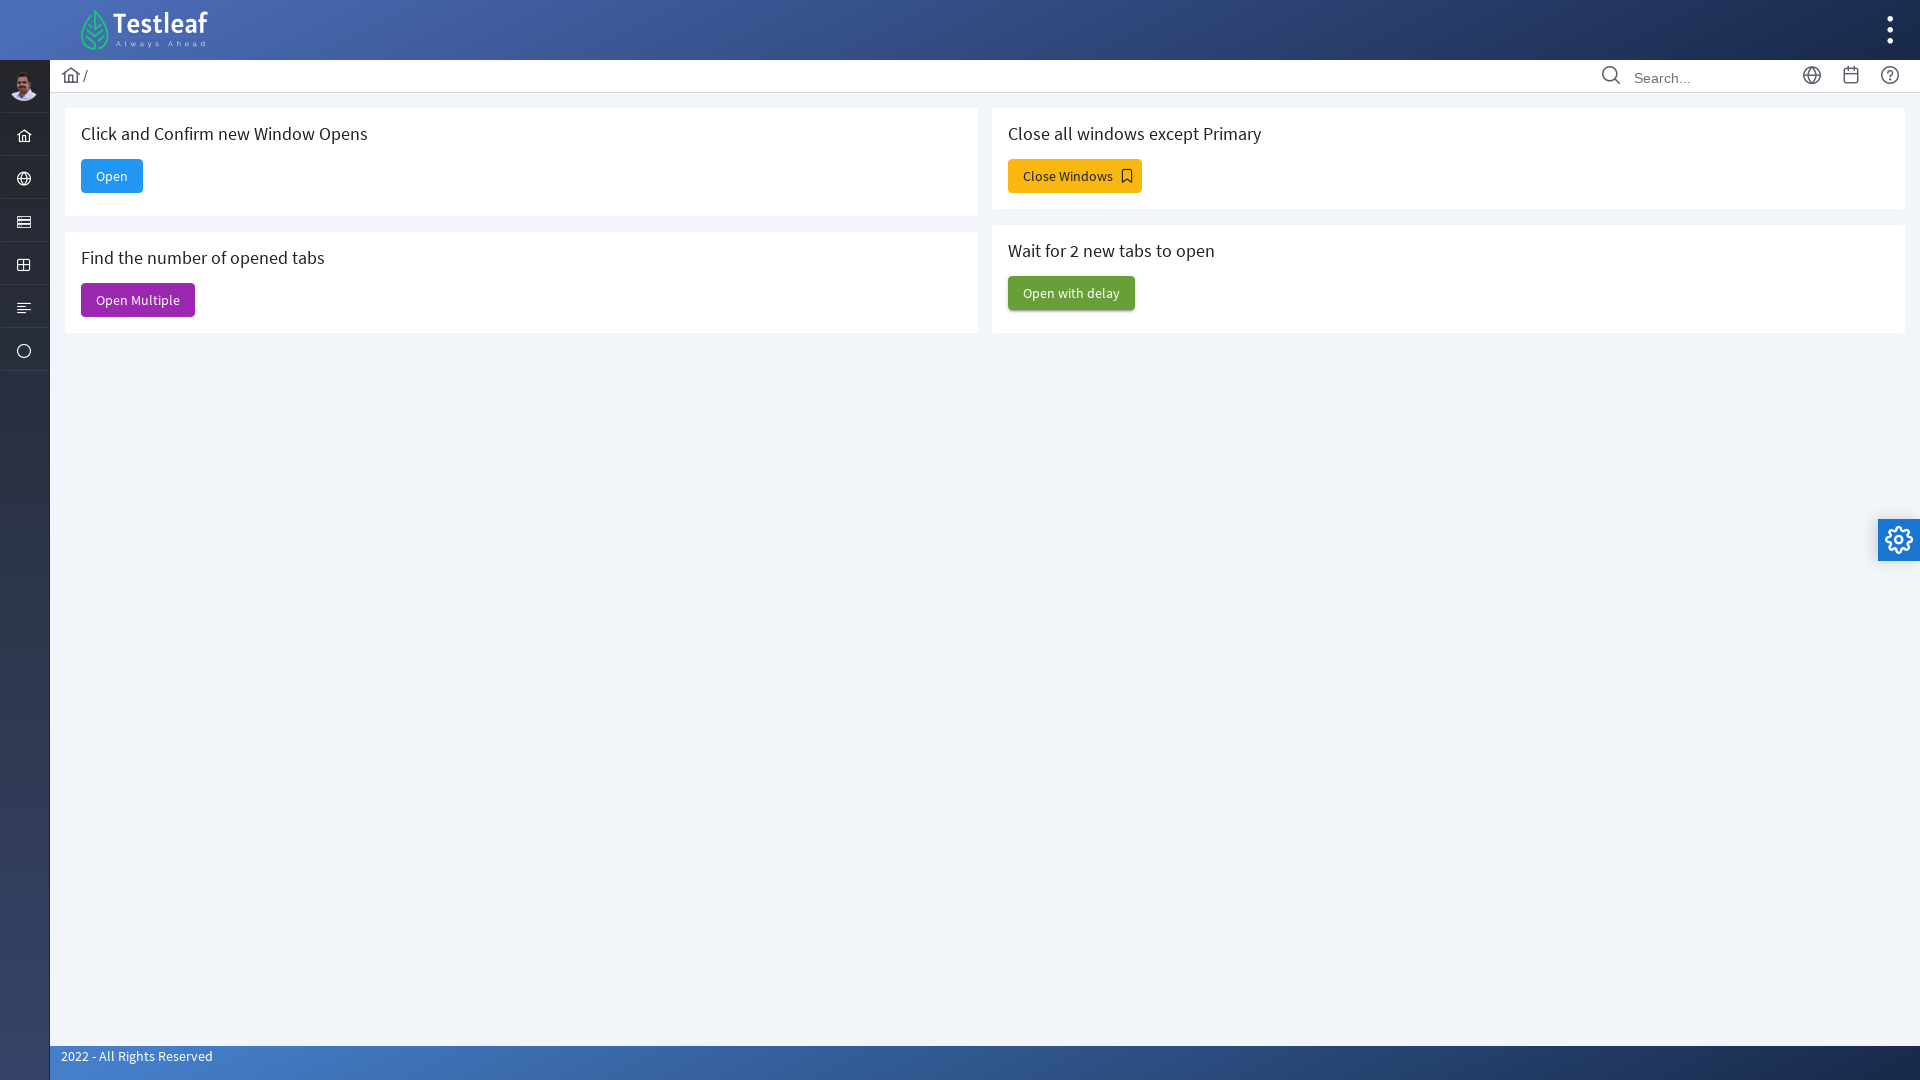

Closed extra window
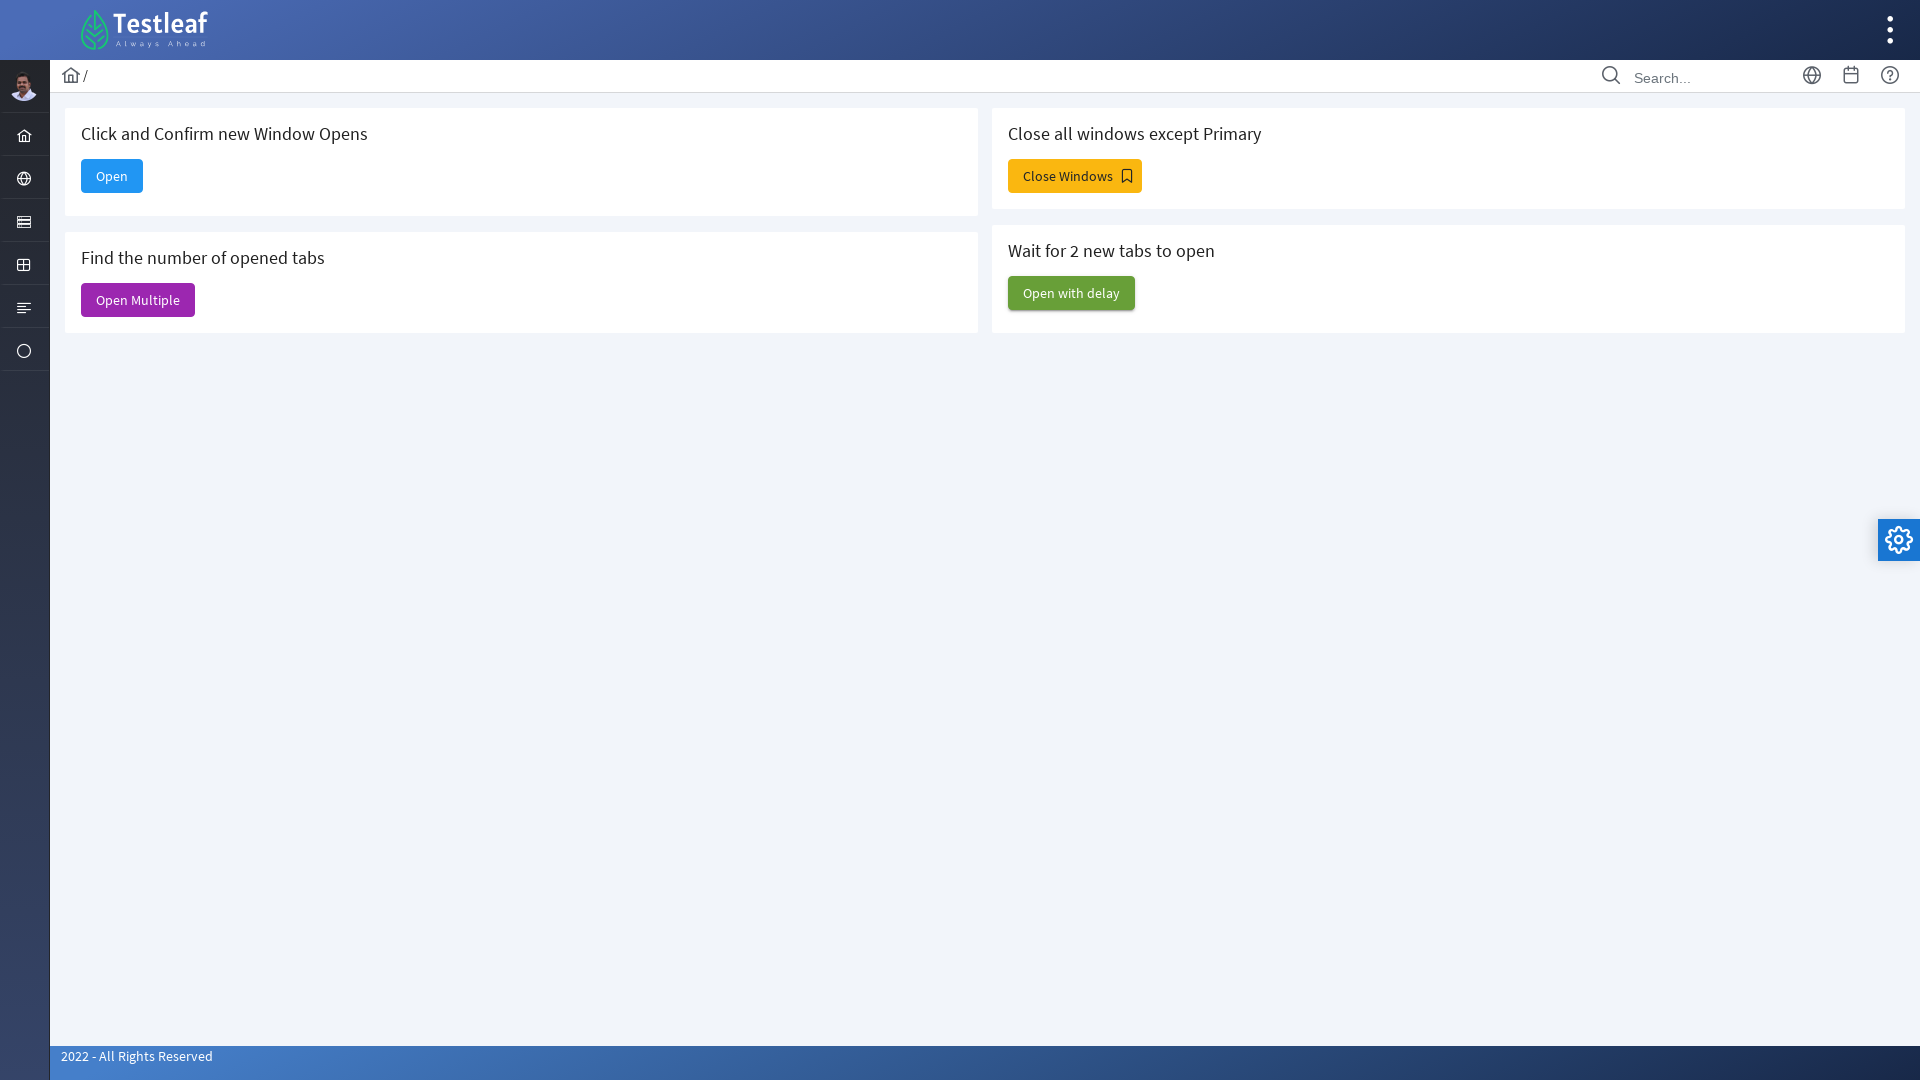

Closed extra window
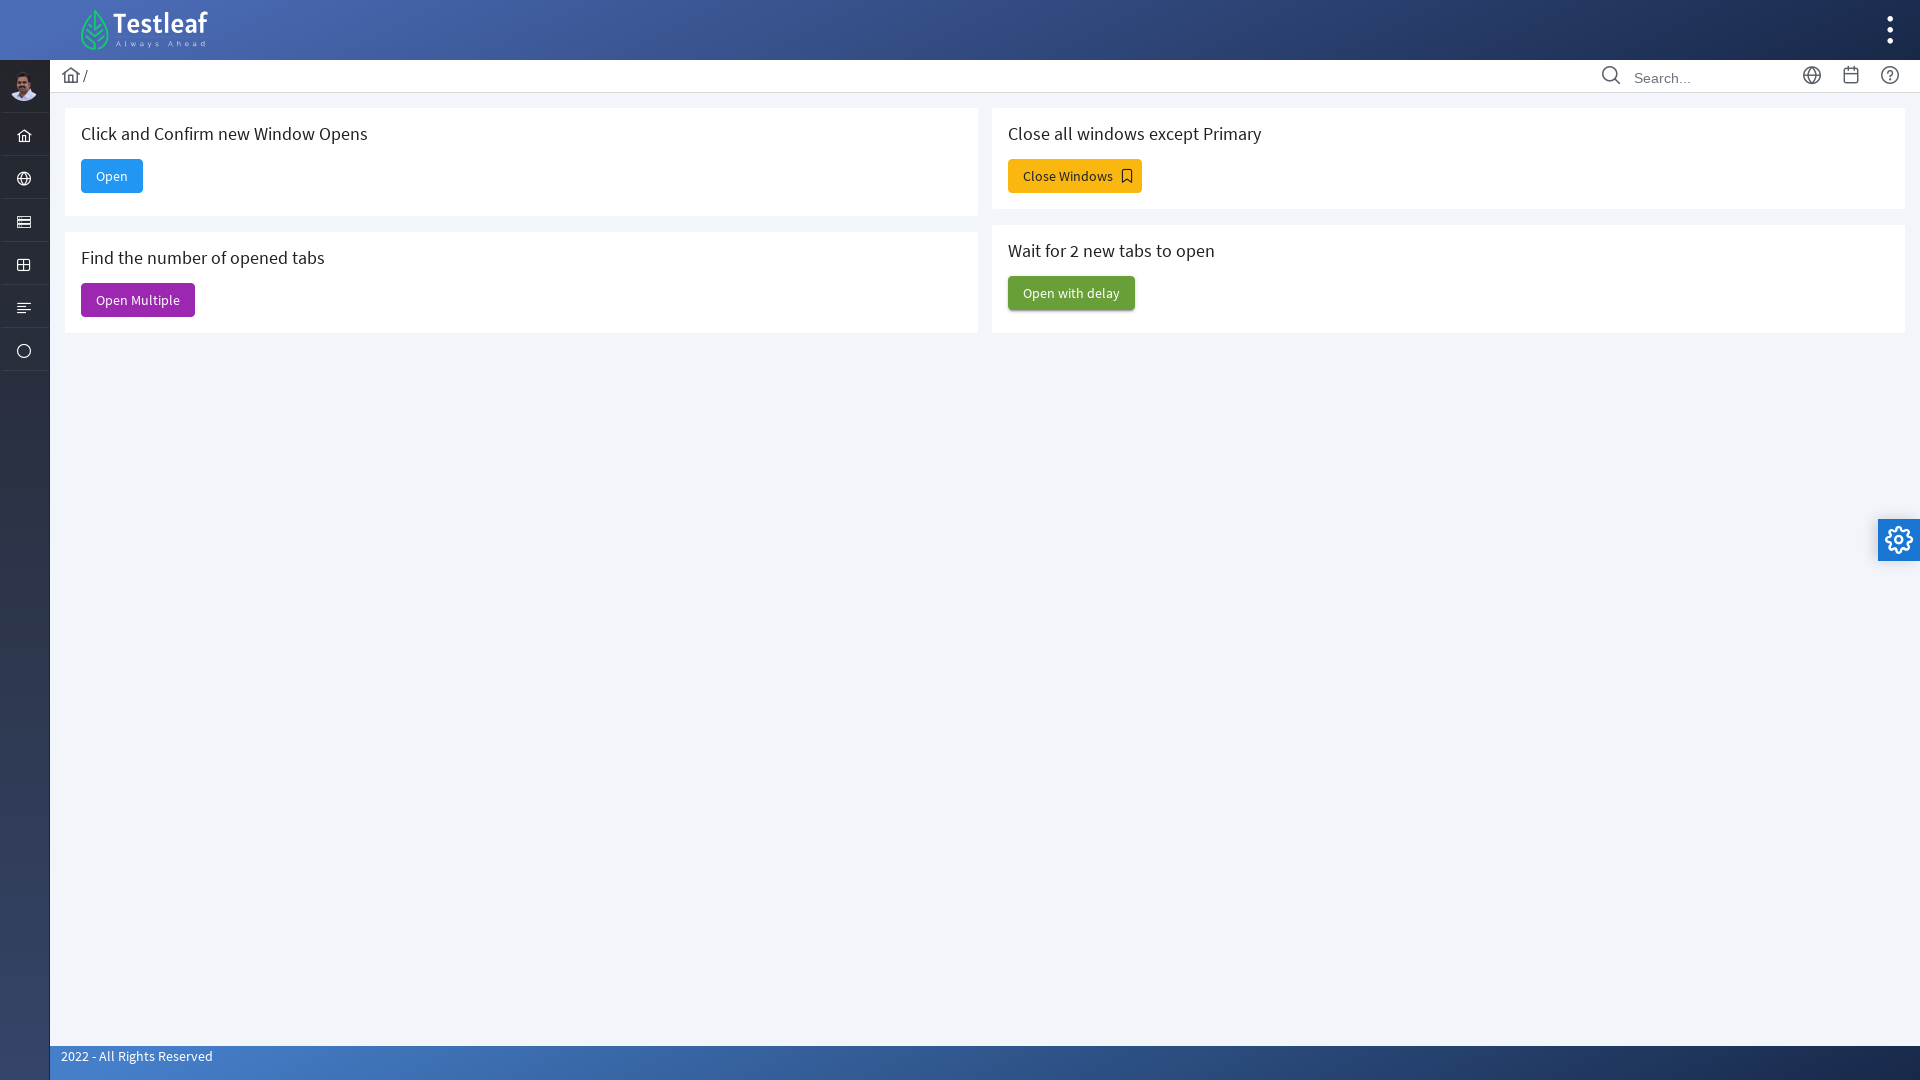

Closed extra window
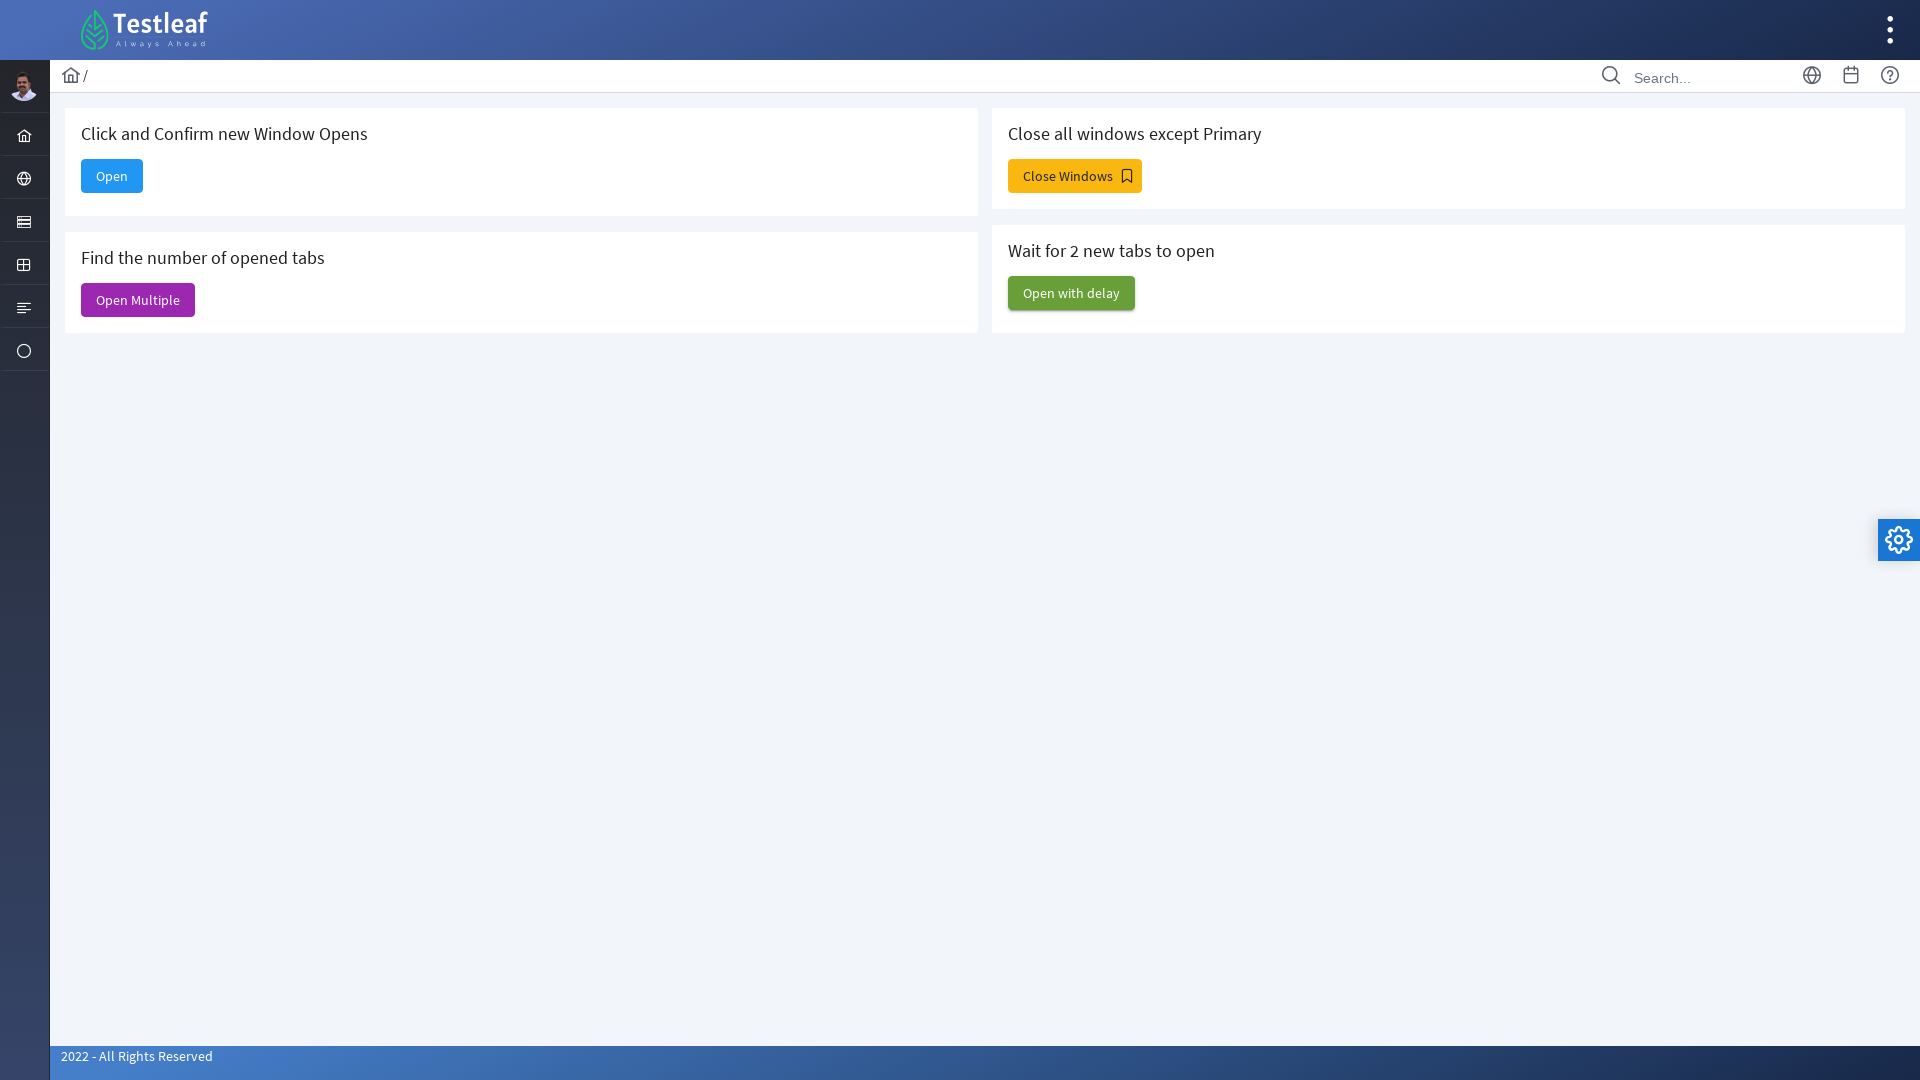

Closed extra window
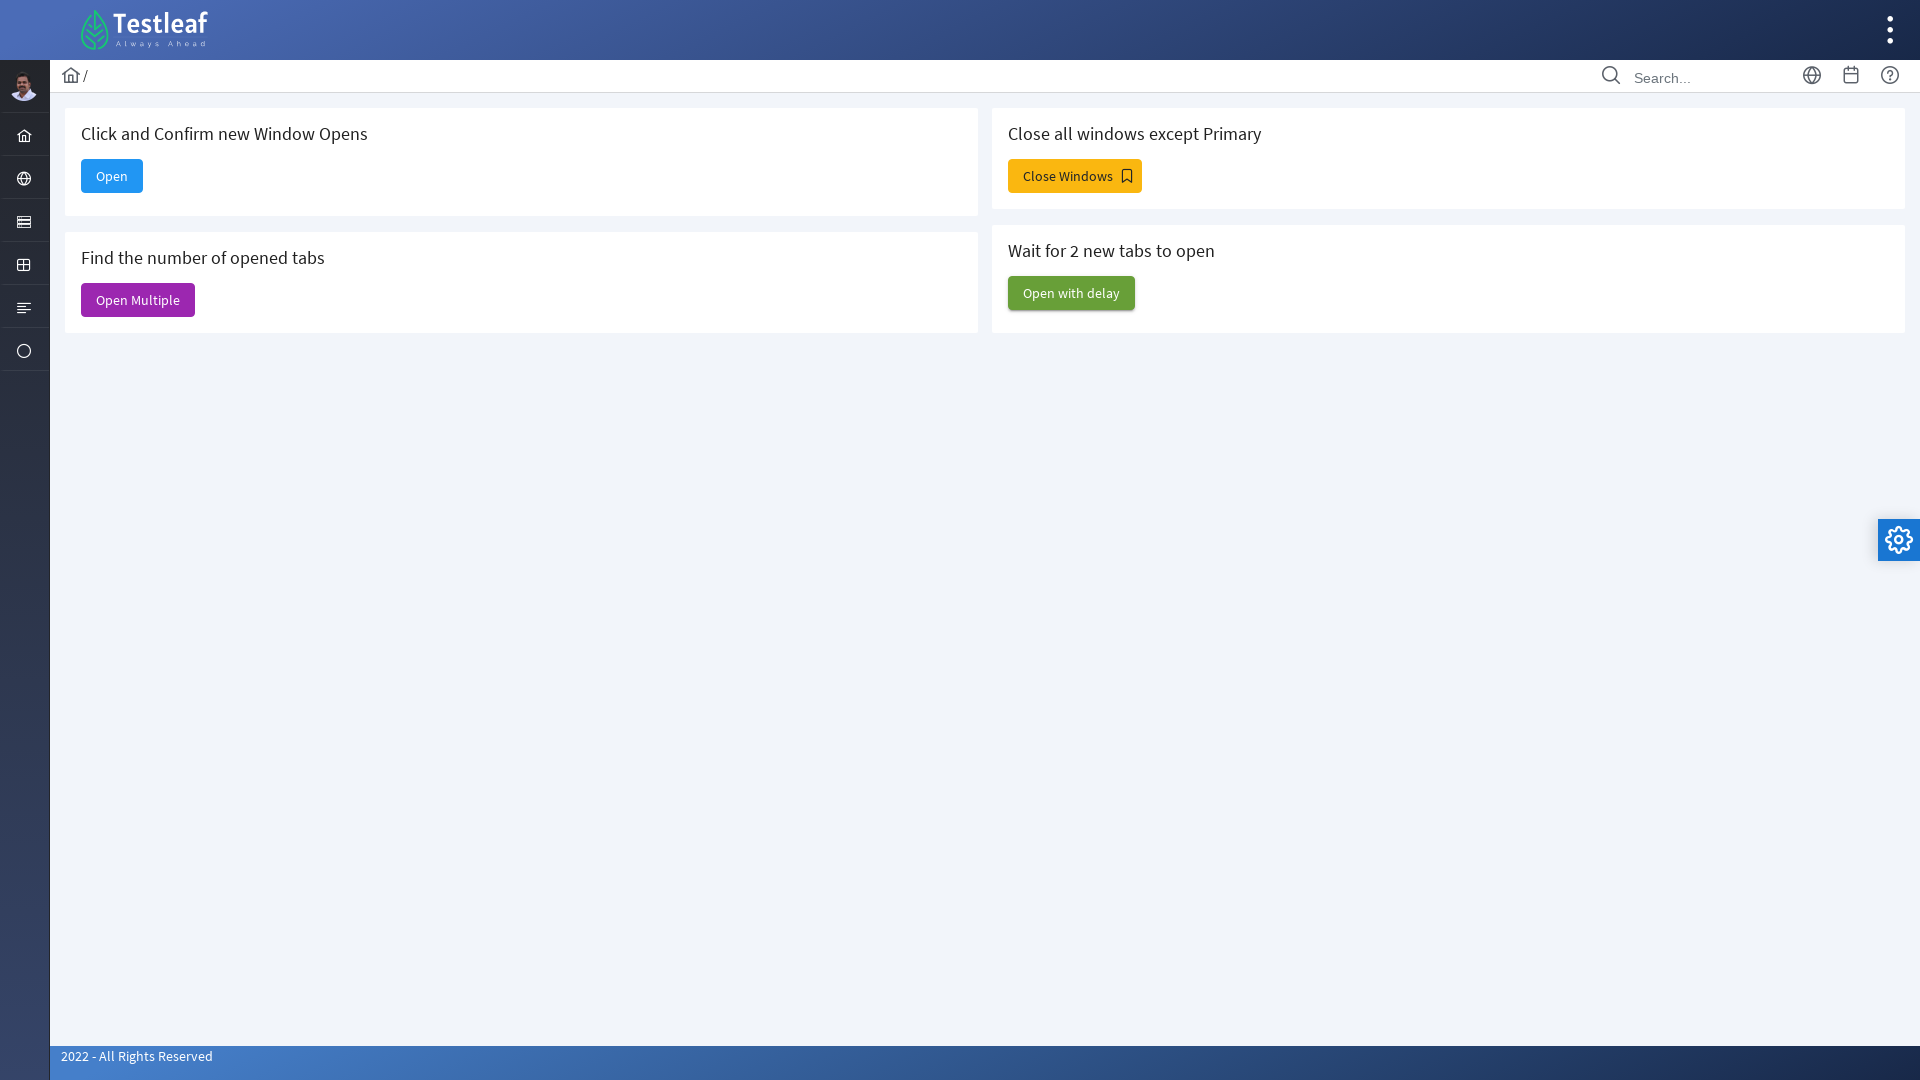

Closed extra window
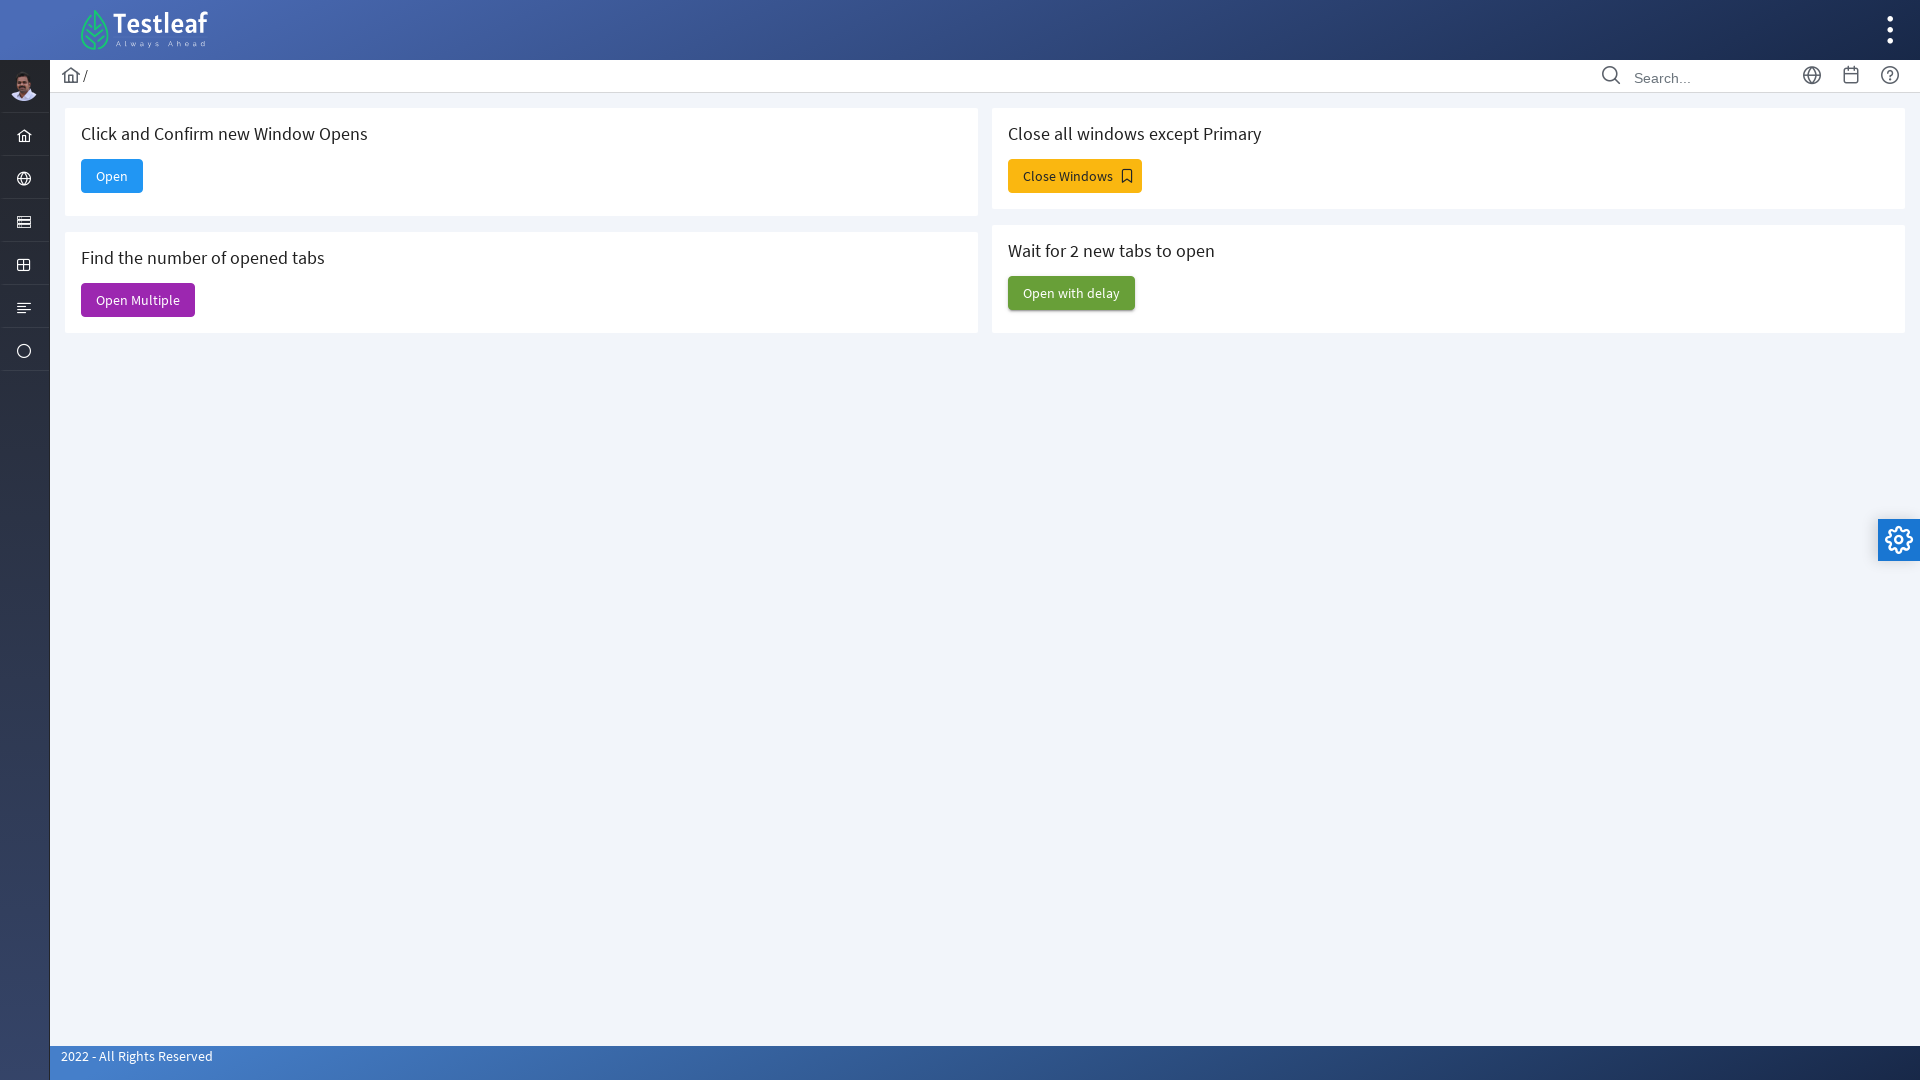

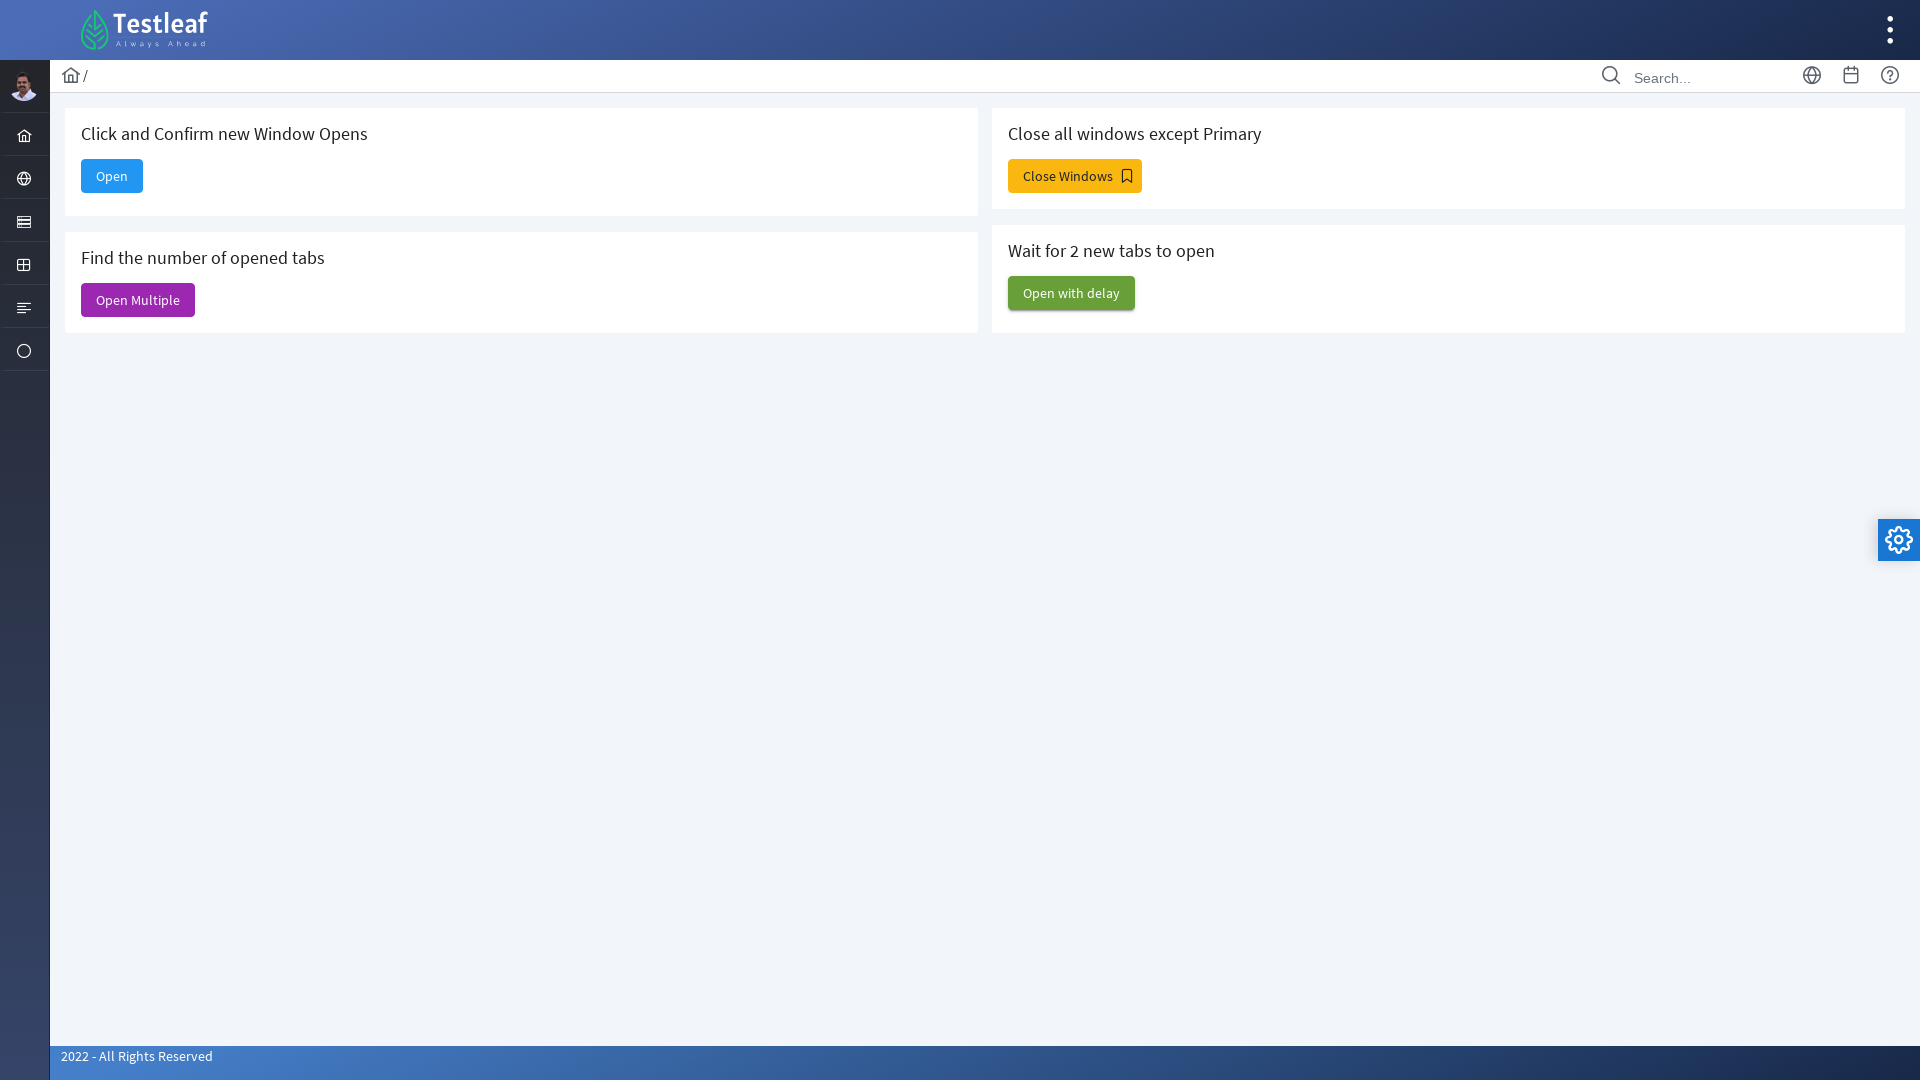